Tests clicking through all product links on the page, including pagination through multiple pages

Starting URL: https://www.demoblaze.com/

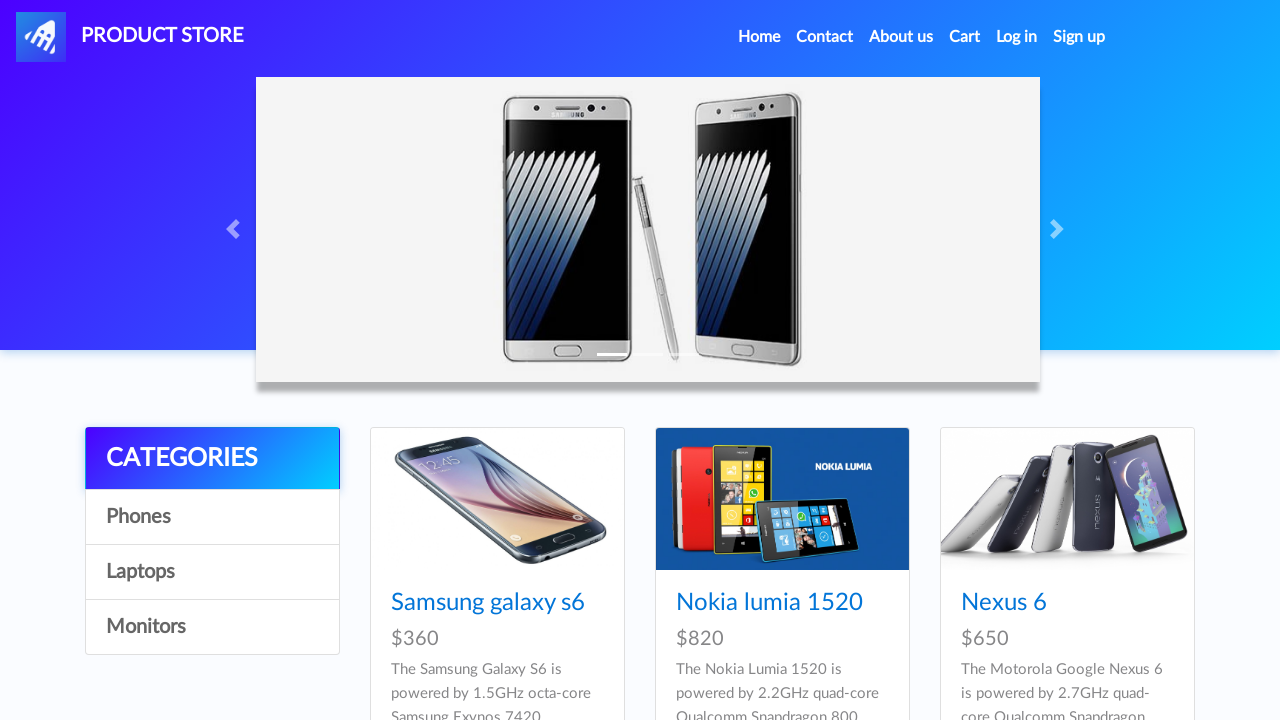

Located all product links on the page
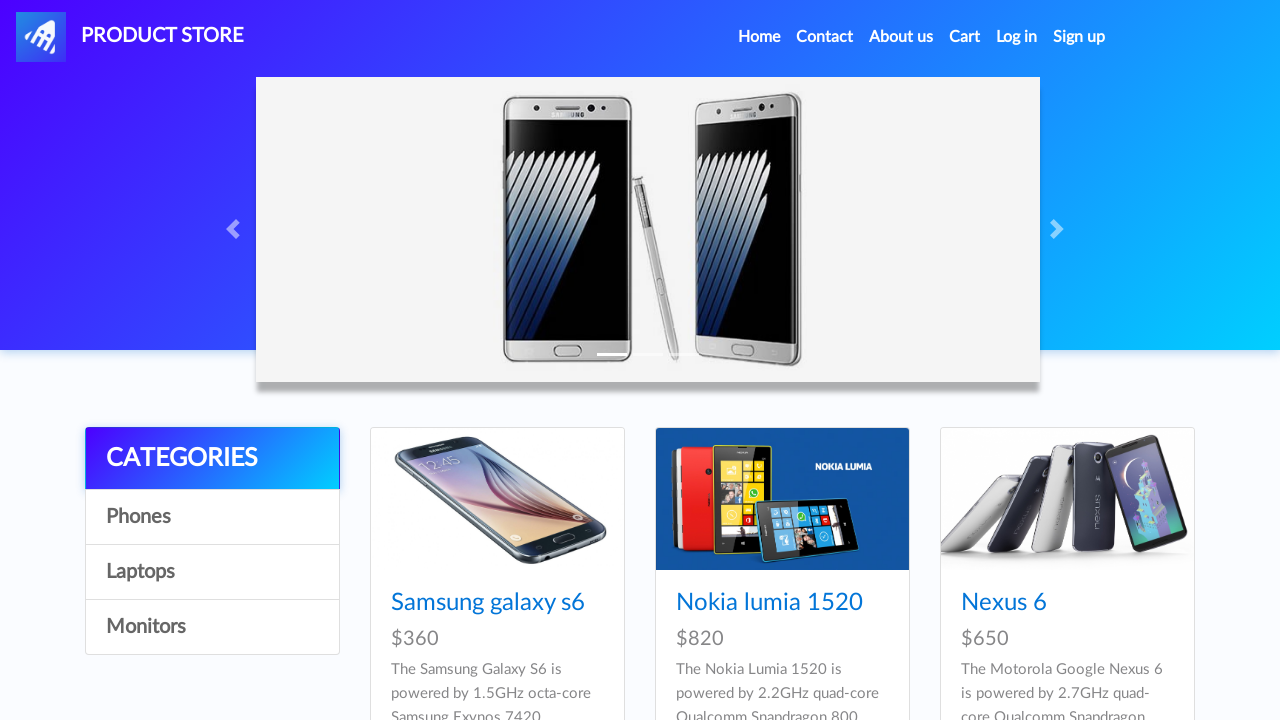

Clicked product 1 link at (488, 603) on .card-title a >> nth=0
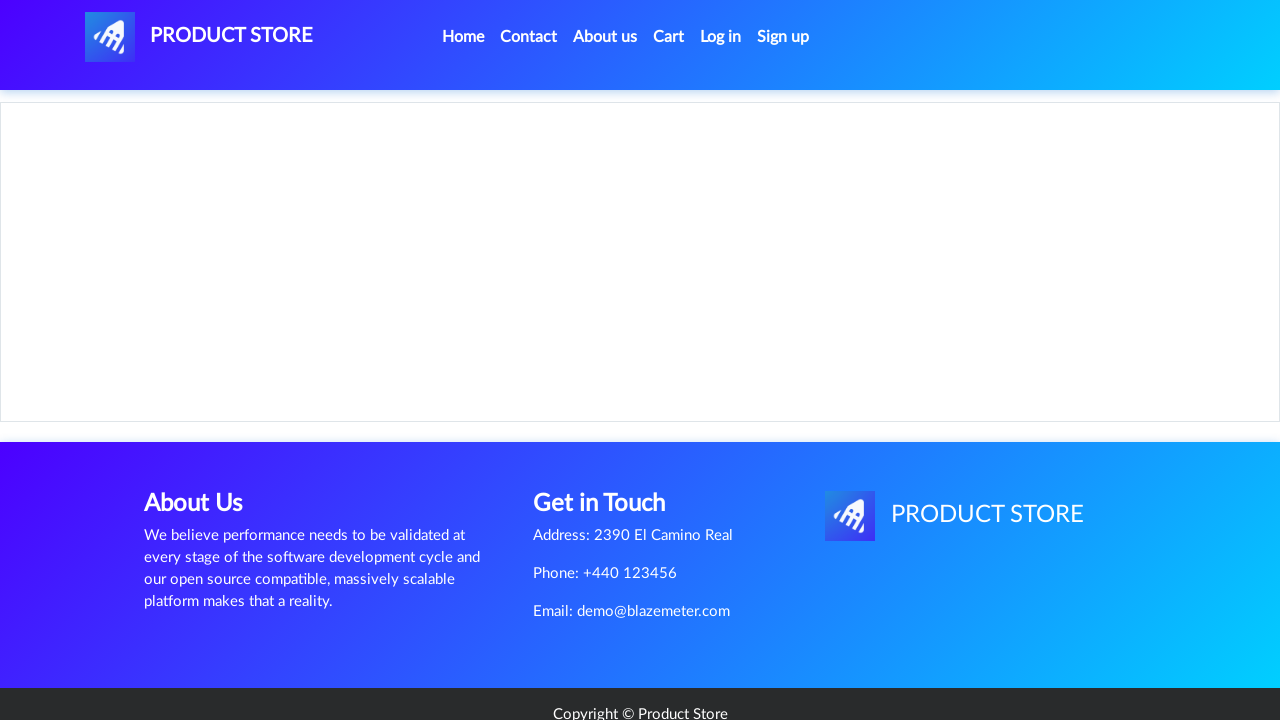

Product 1 page loaded and product name visible
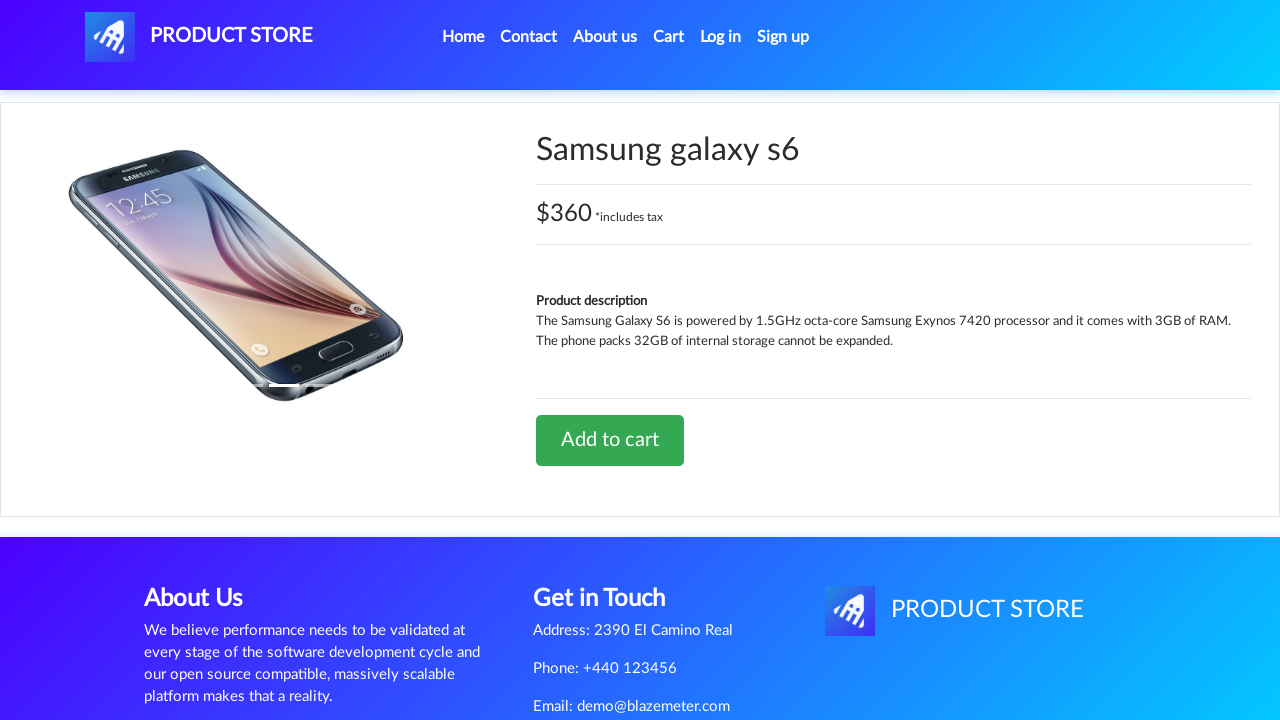

Navigated back from product 1 to main page
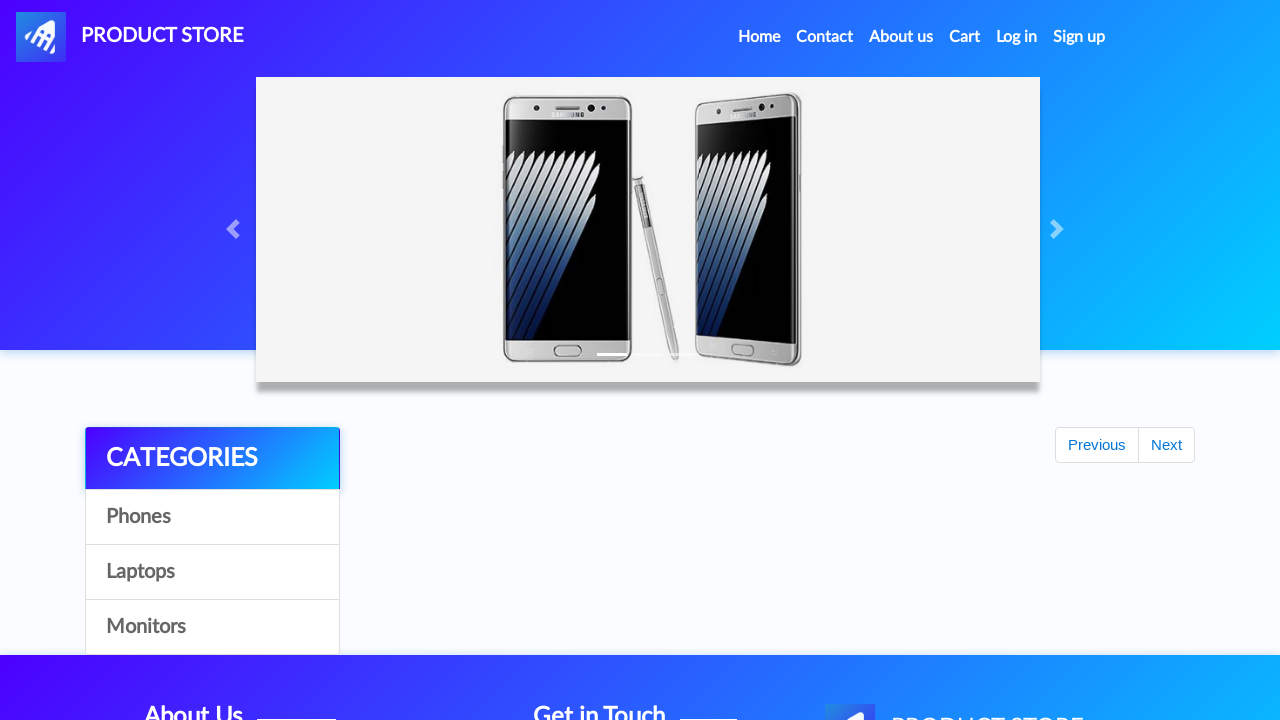

Main products table loaded after returning from product 1
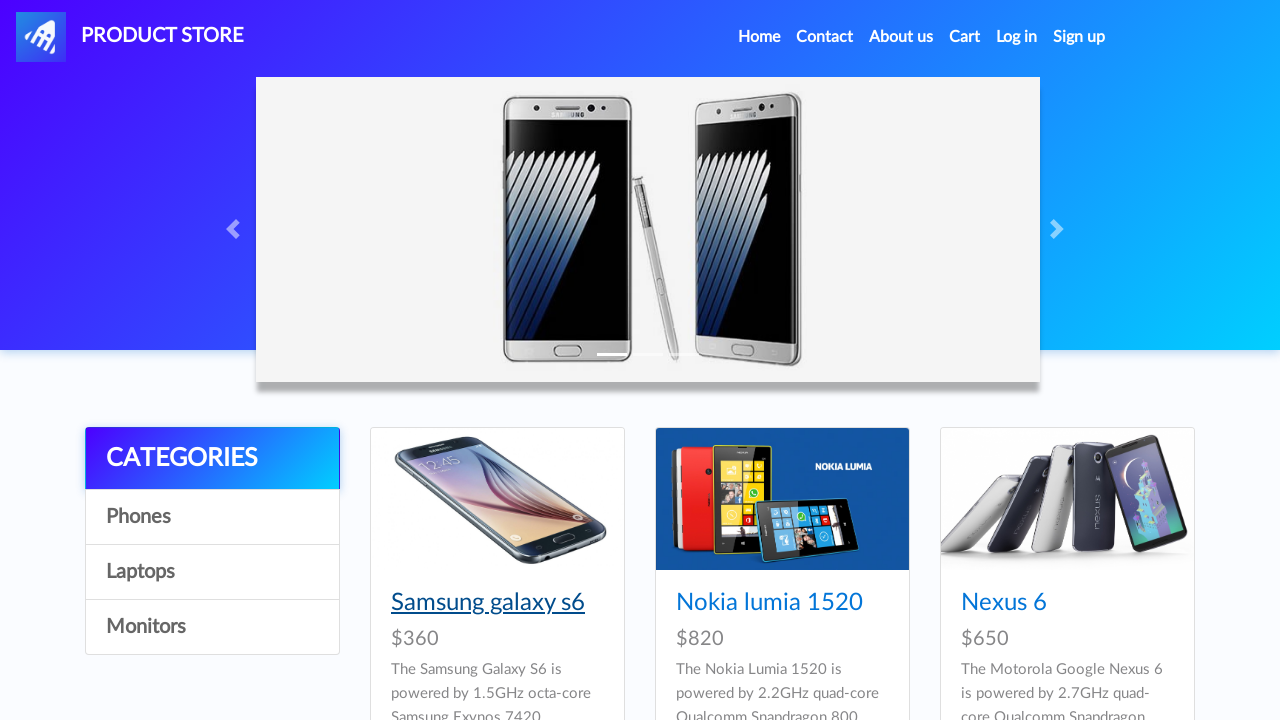

Clicked product 2 link at (769, 603) on .card-title a >> nth=1
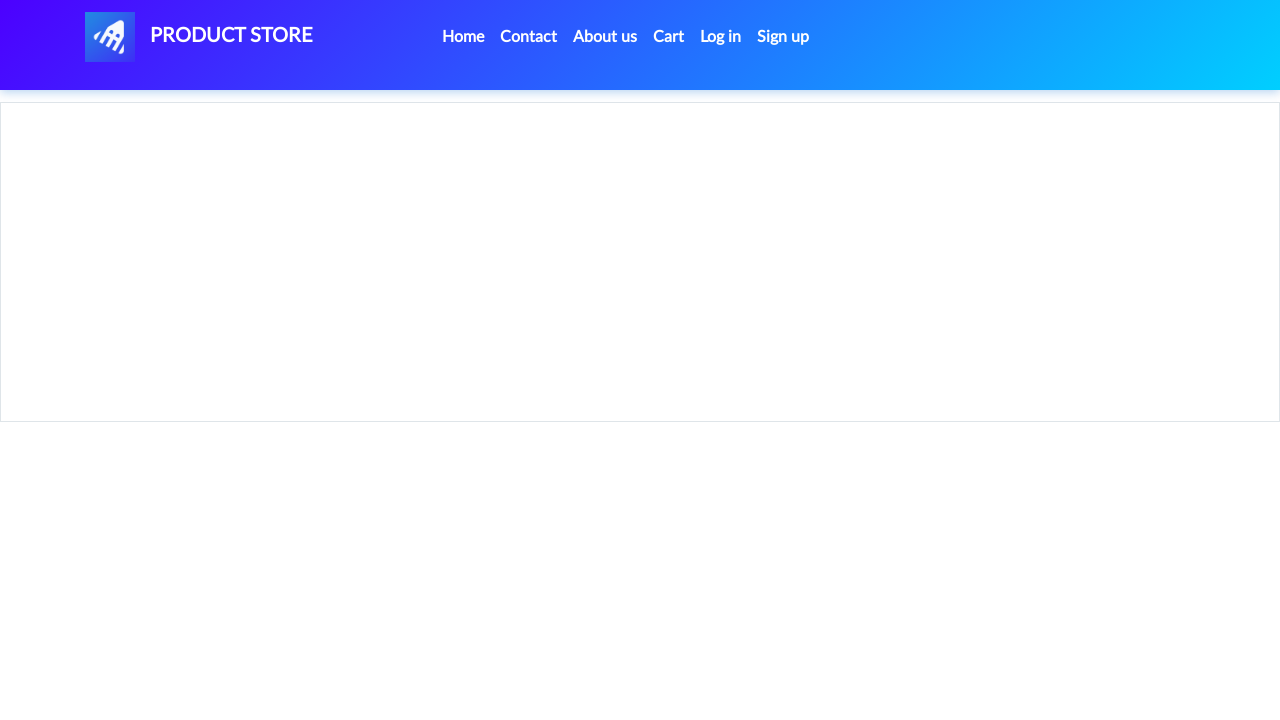

Product 2 page loaded and product name visible
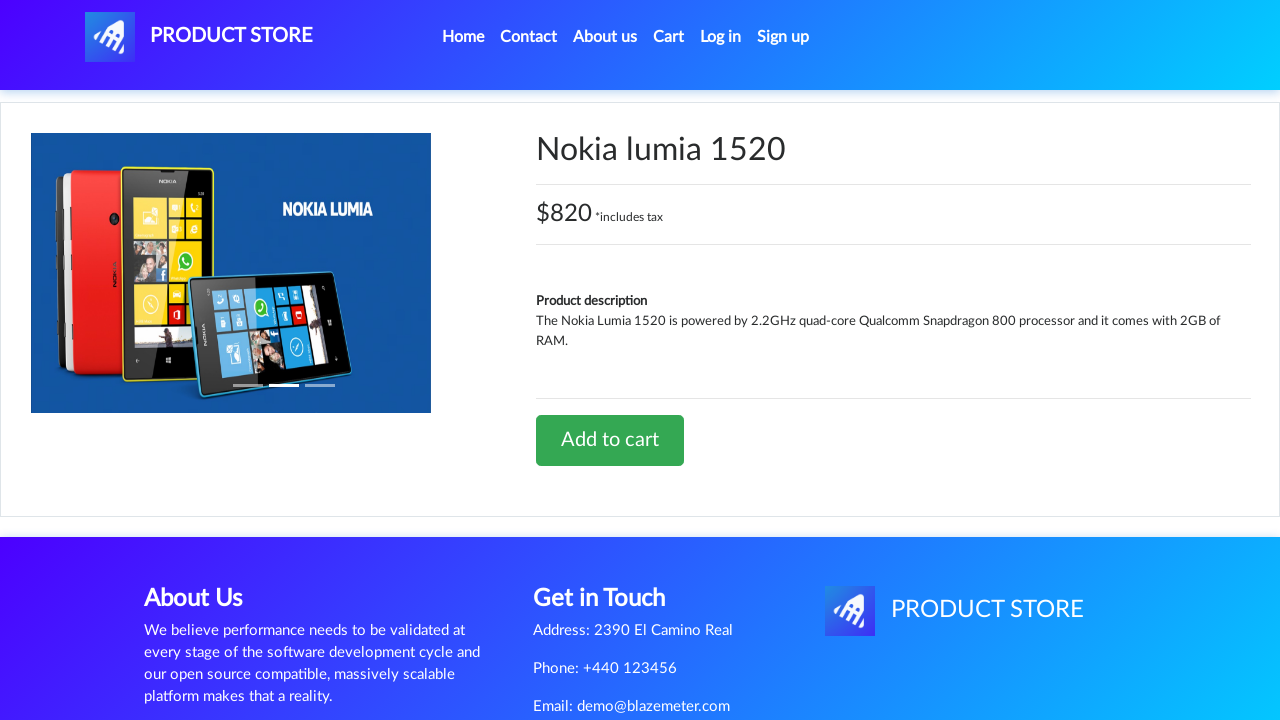

Navigated back from product 2 to main page
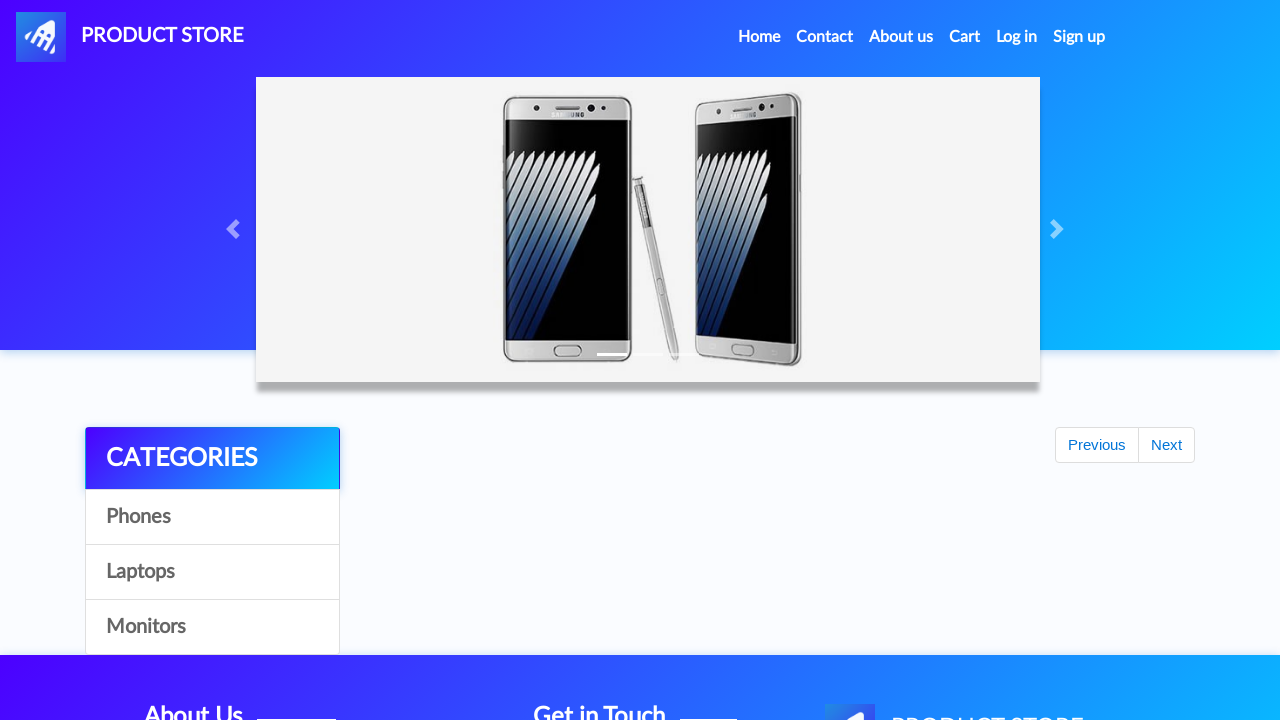

Main products table loaded after returning from product 2
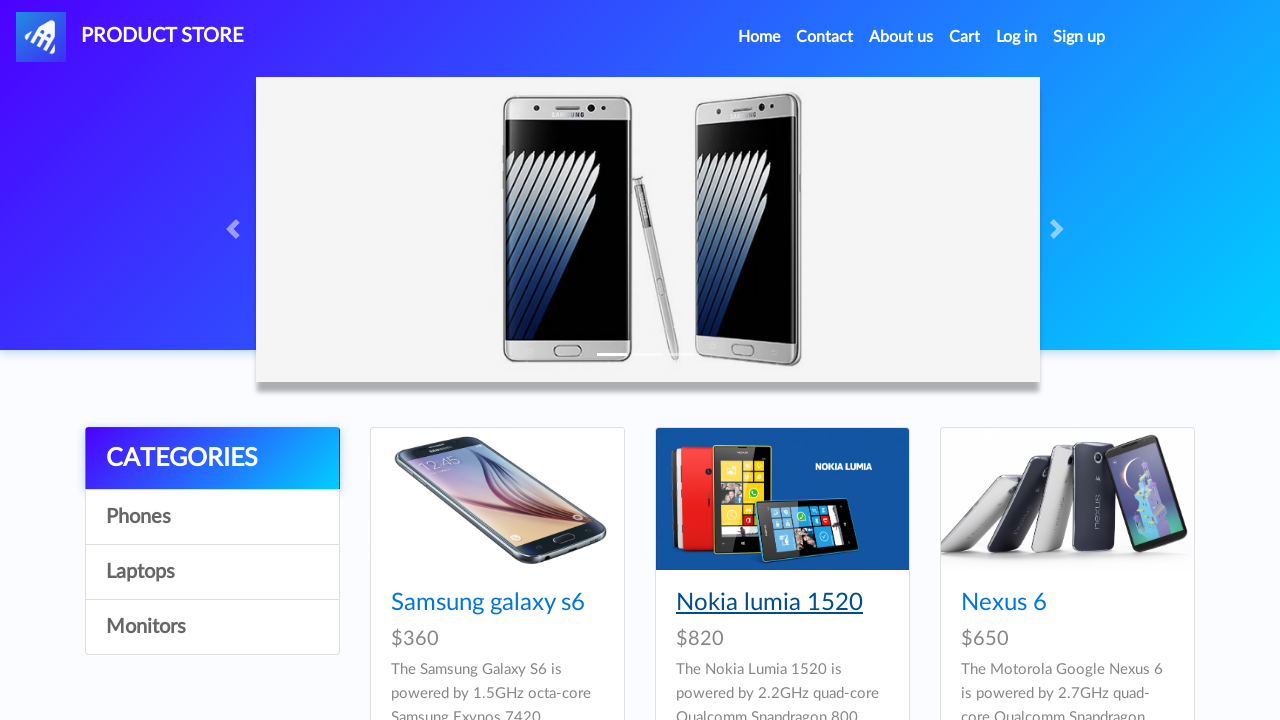

Clicked product 3 link at (1004, 603) on .card-title a >> nth=2
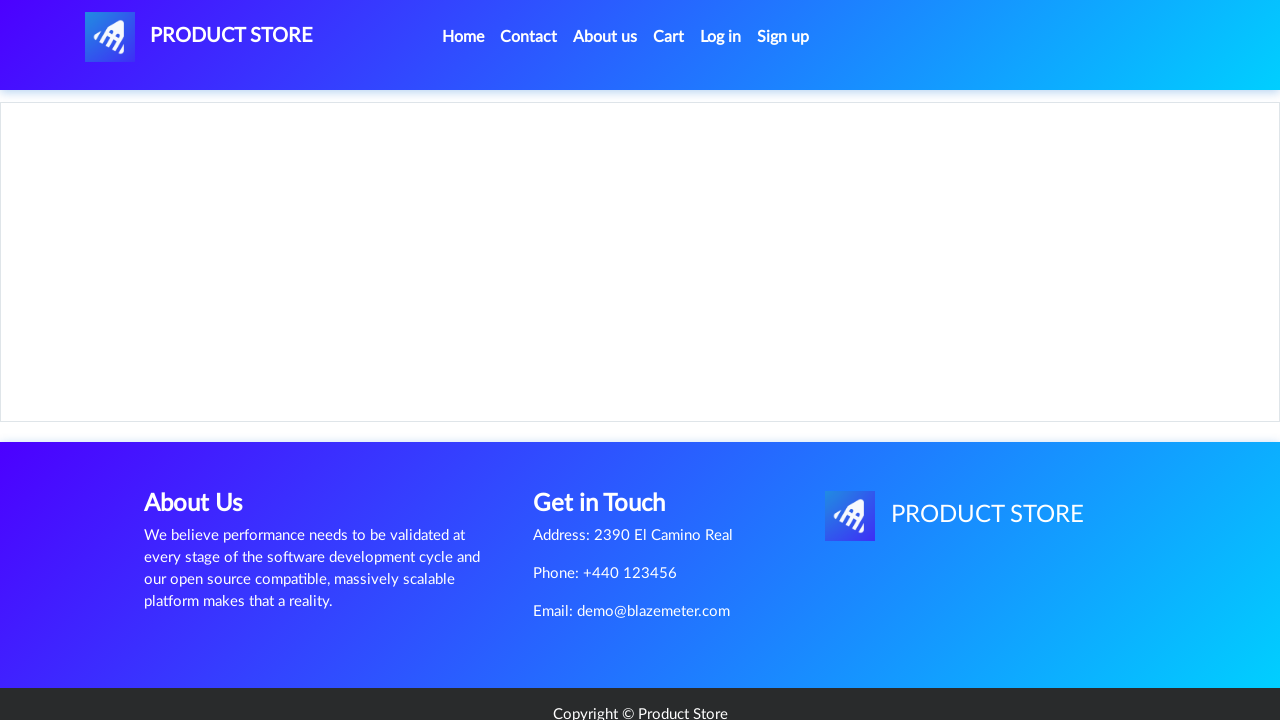

Product 3 page loaded and product name visible
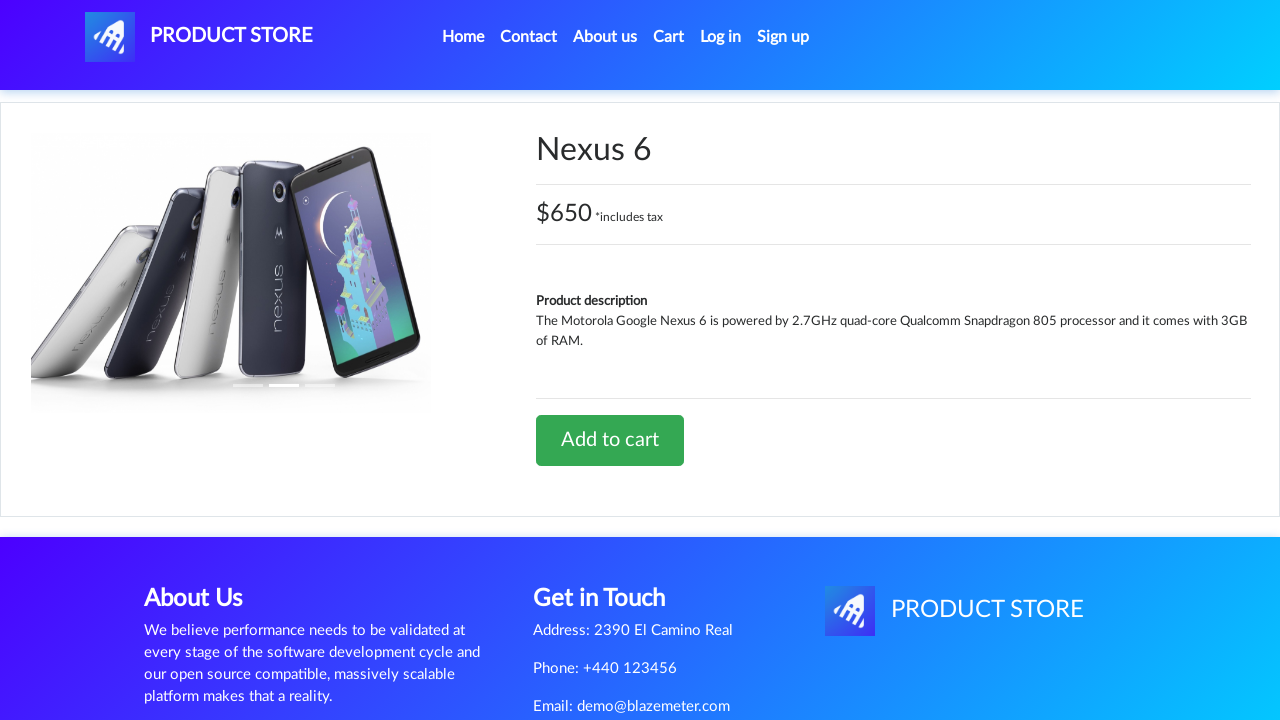

Navigated back from product 3 to main page
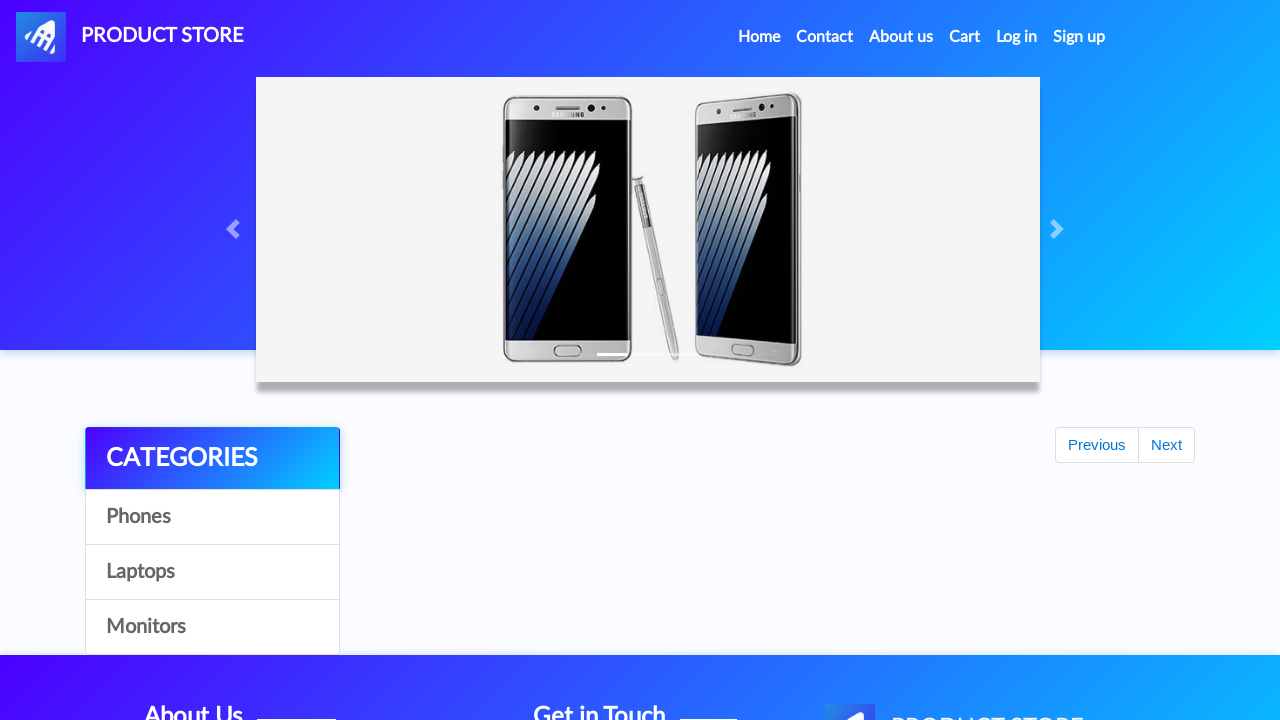

Main products table loaded after returning from product 3
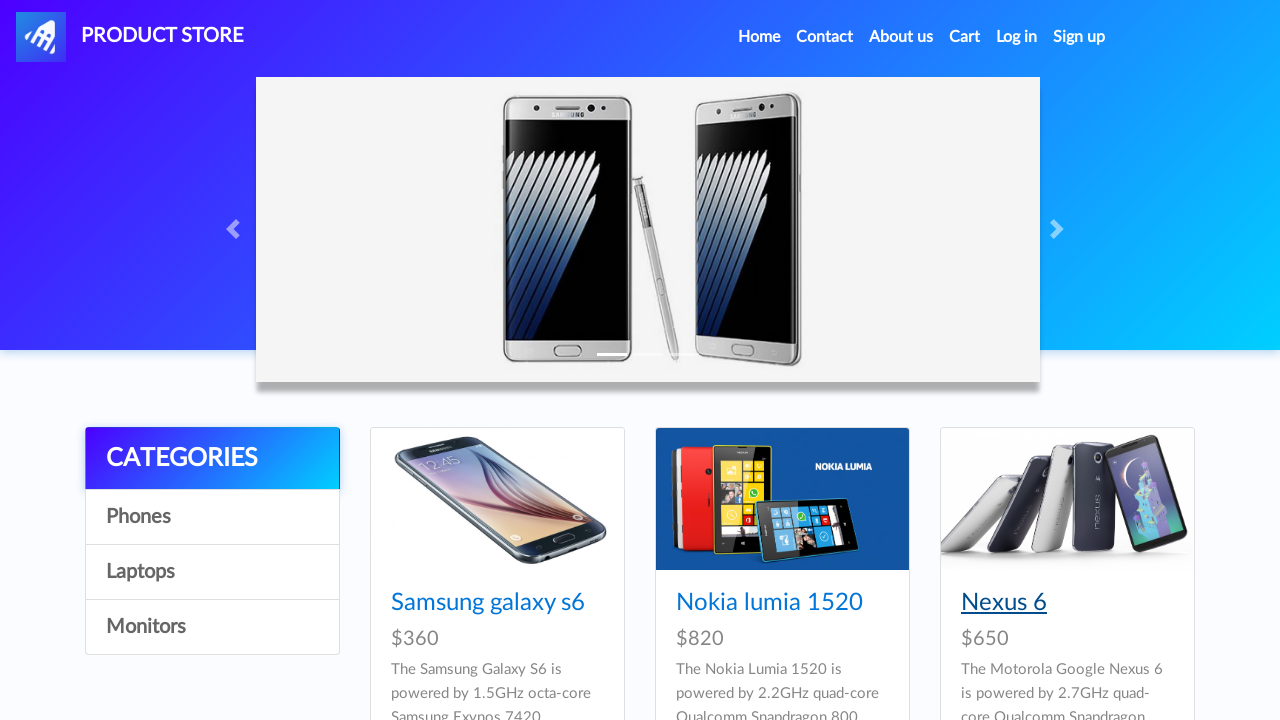

Clicked product 4 link at (488, 361) on .card-title a >> nth=3
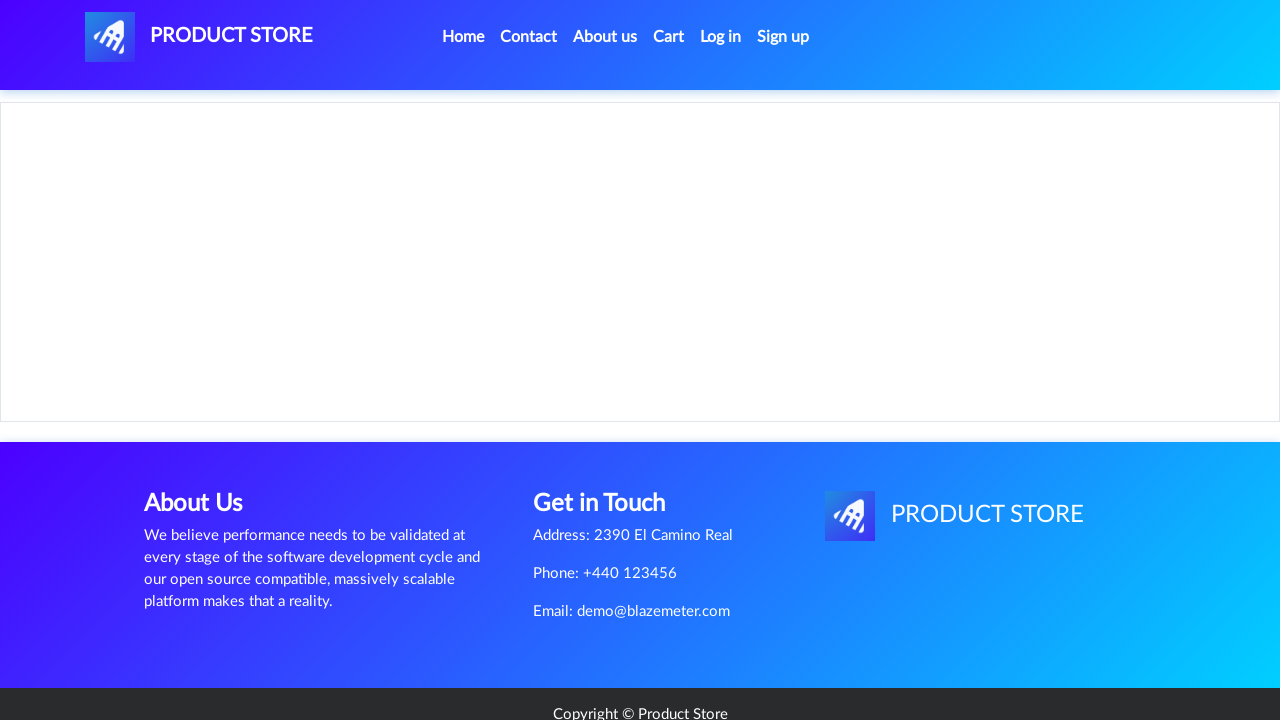

Product 4 page loaded and product name visible
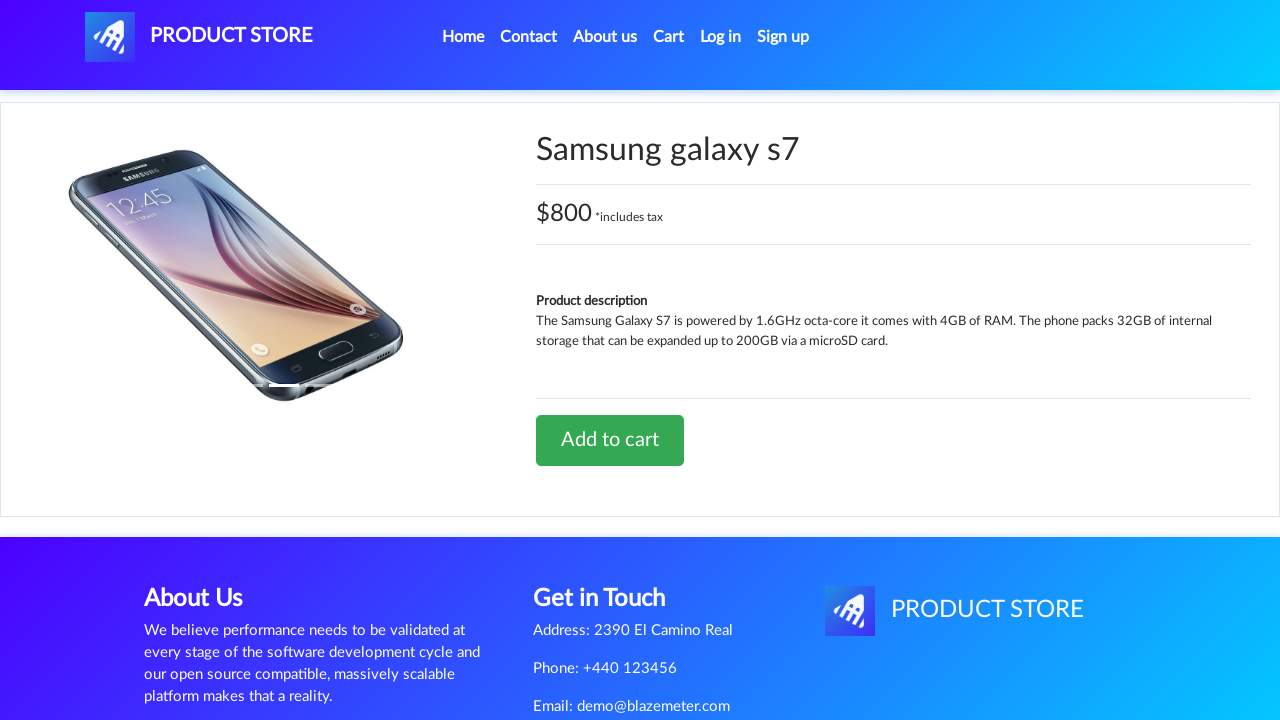

Navigated back from product 4 to main page
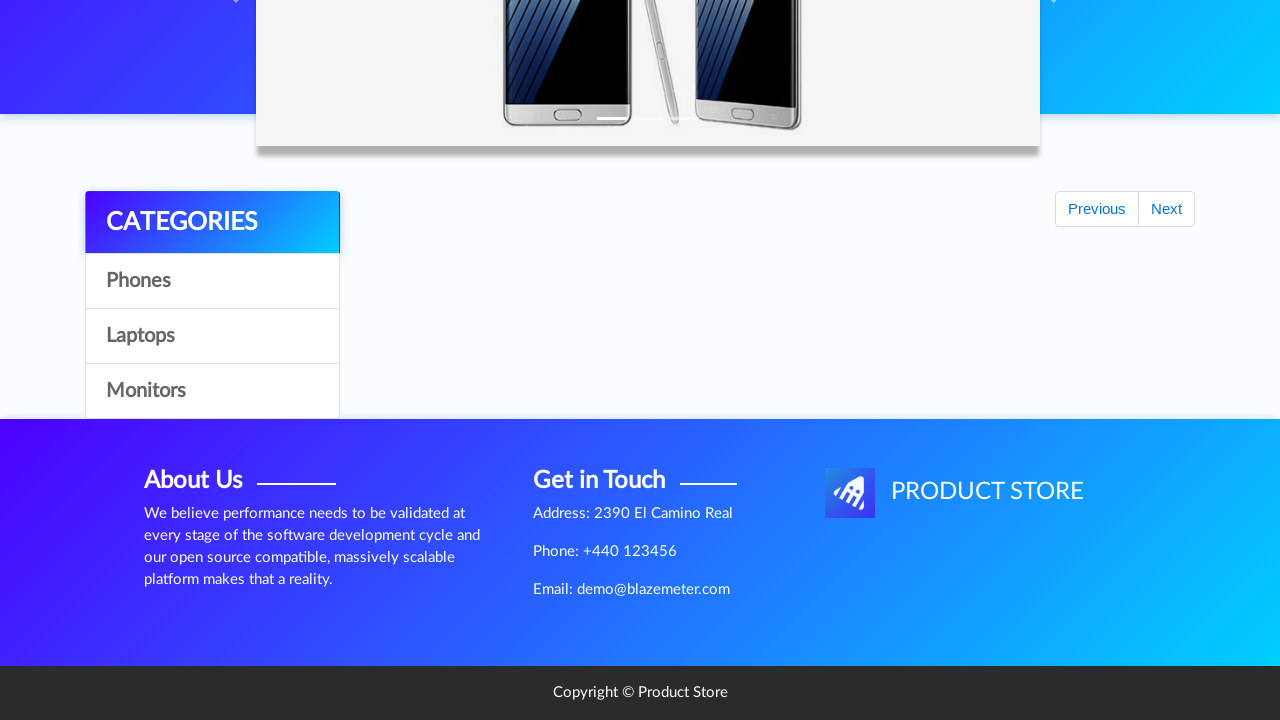

Main products table loaded after returning from product 4
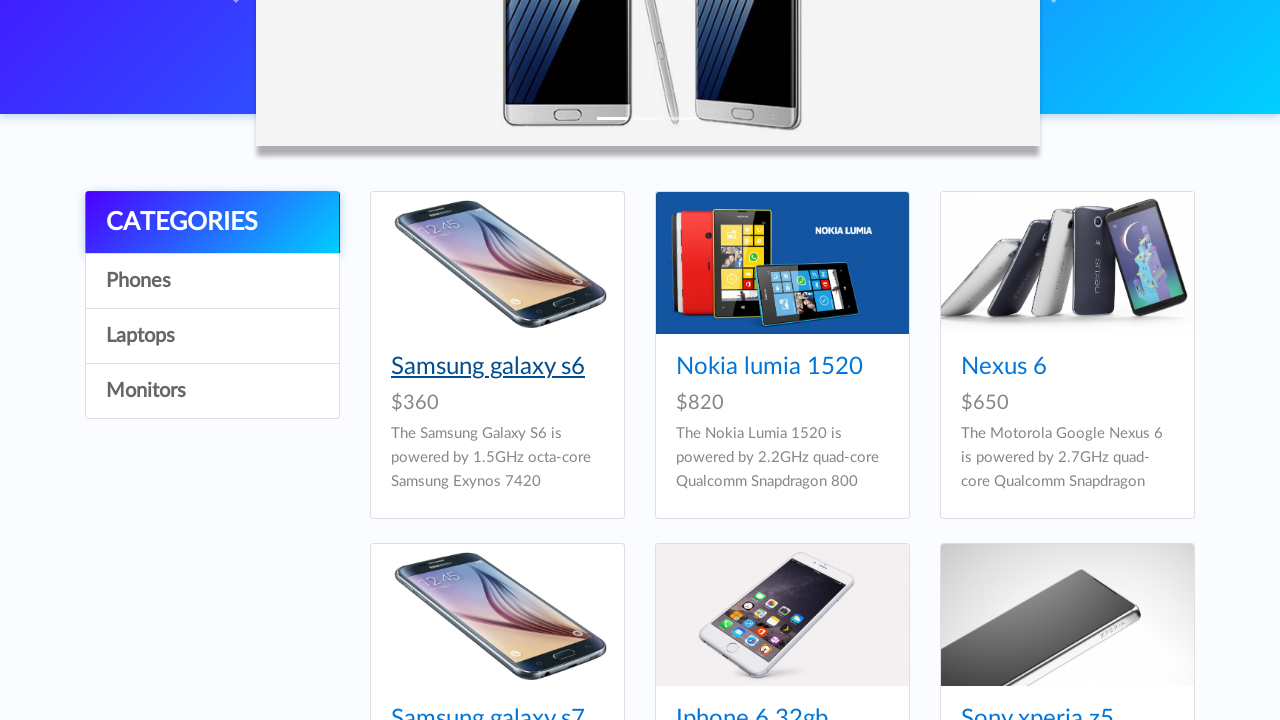

Clicked product 5 link at (752, 708) on .card-title a >> nth=4
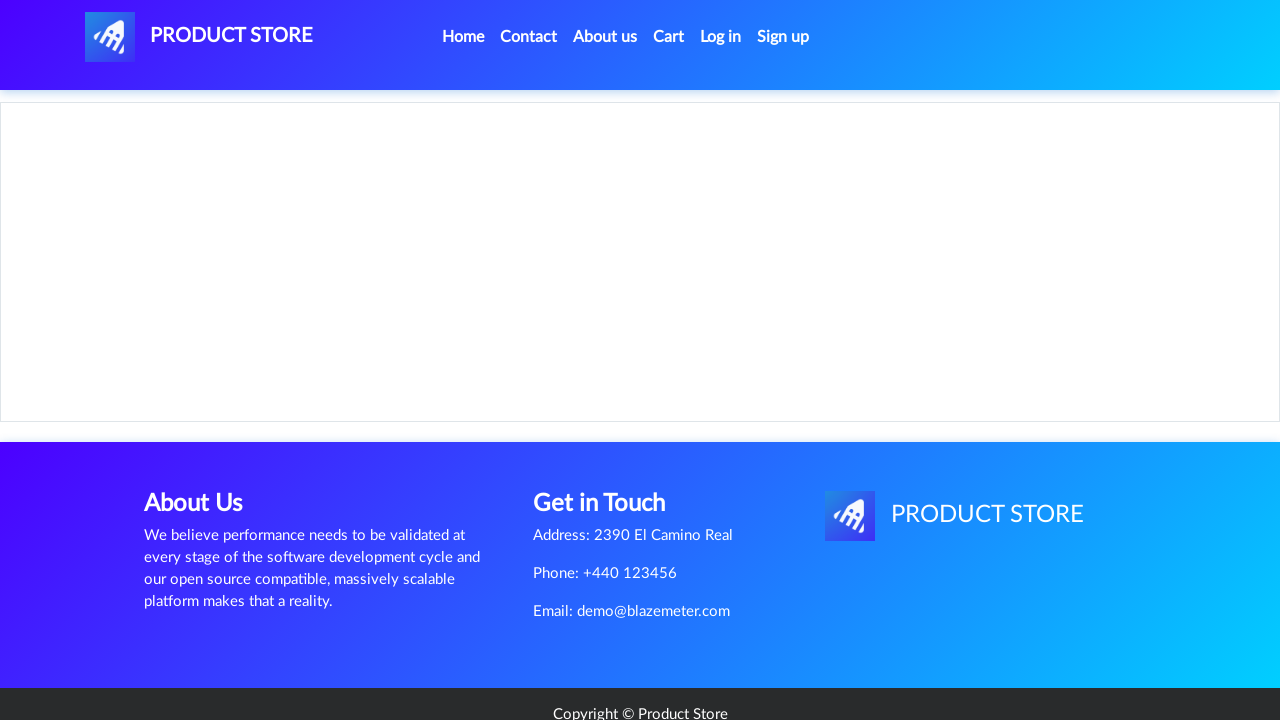

Product 5 page loaded and product name visible
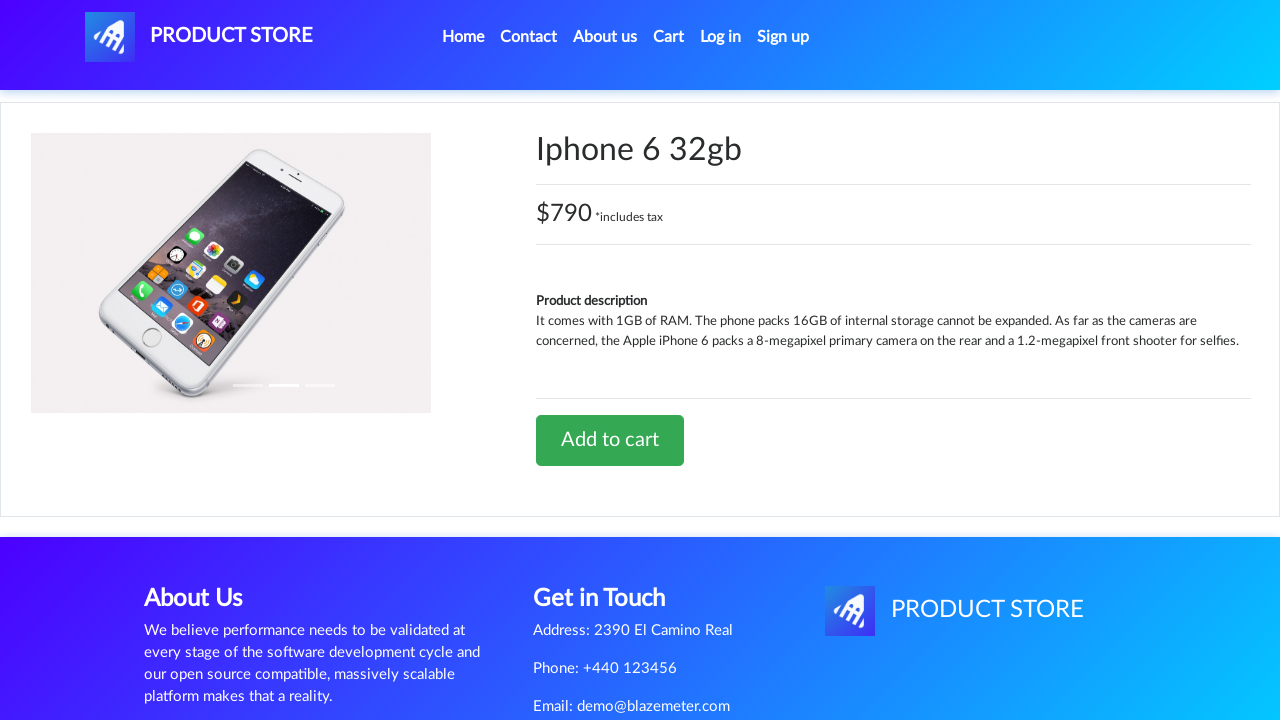

Navigated back from product 5 to main page
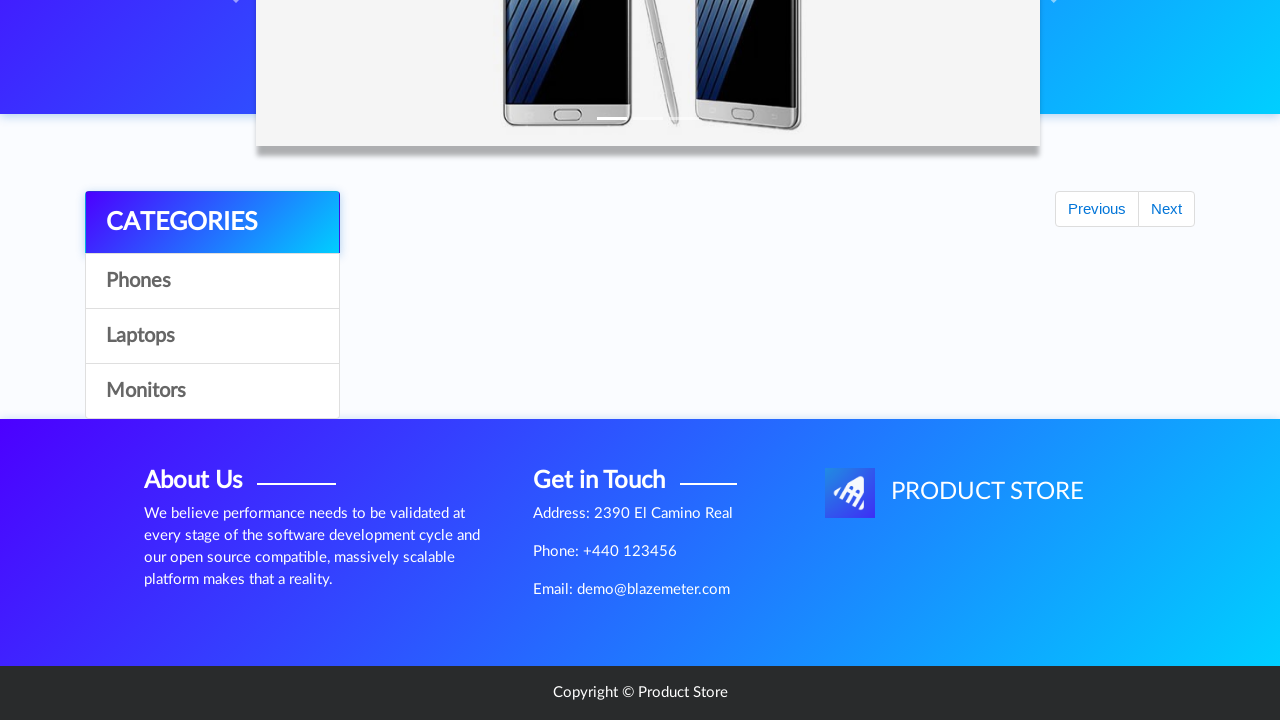

Main products table loaded after returning from product 5
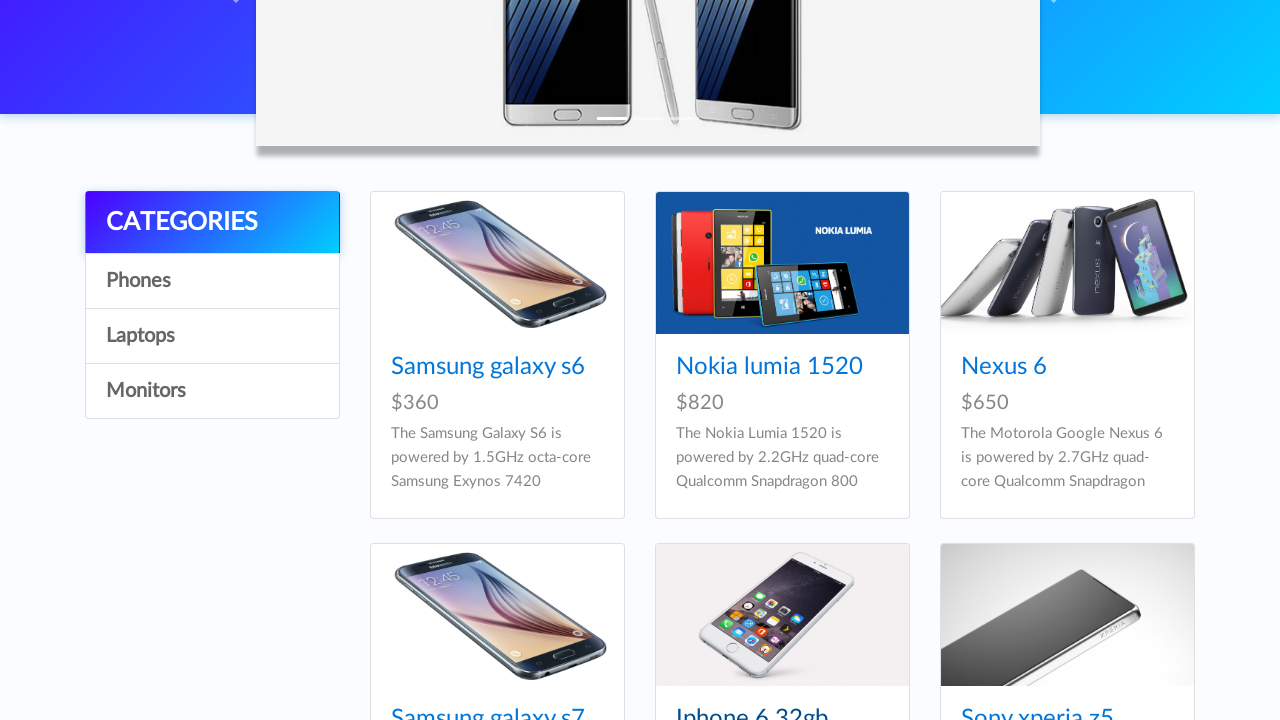

Clicked product 6 link at (1037, 708) on .card-title a >> nth=5
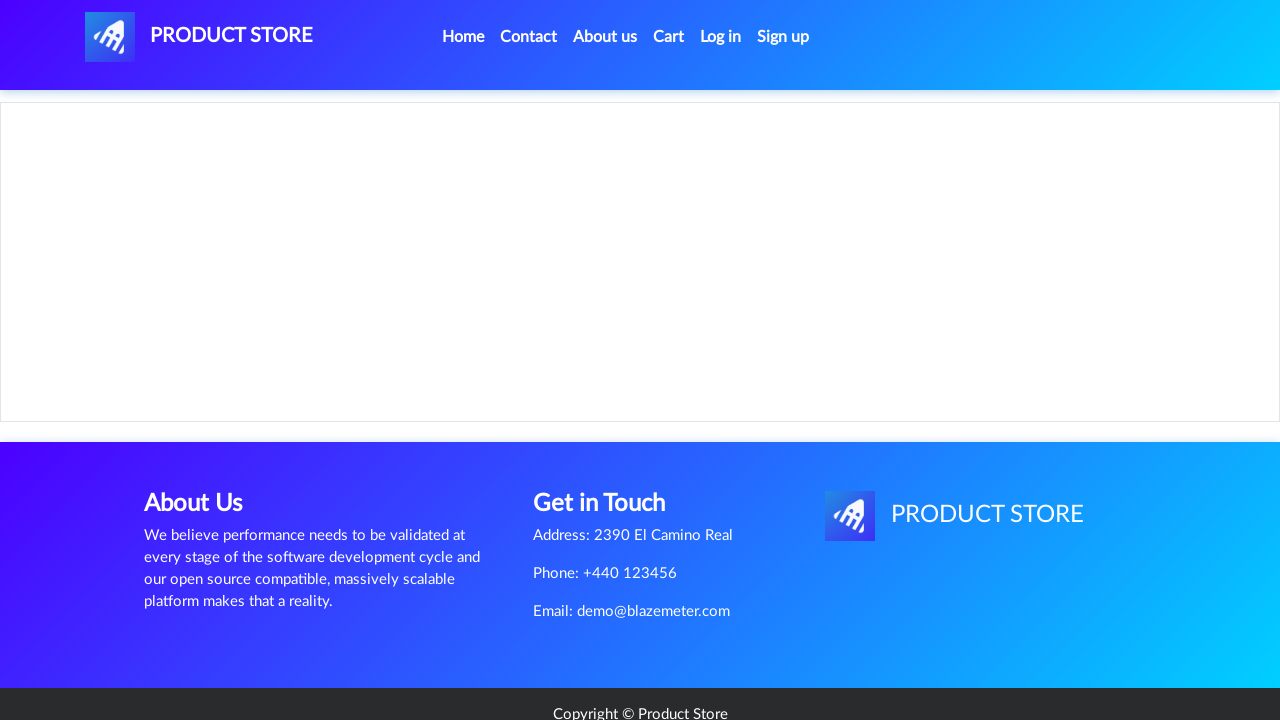

Product 6 page loaded and product name visible
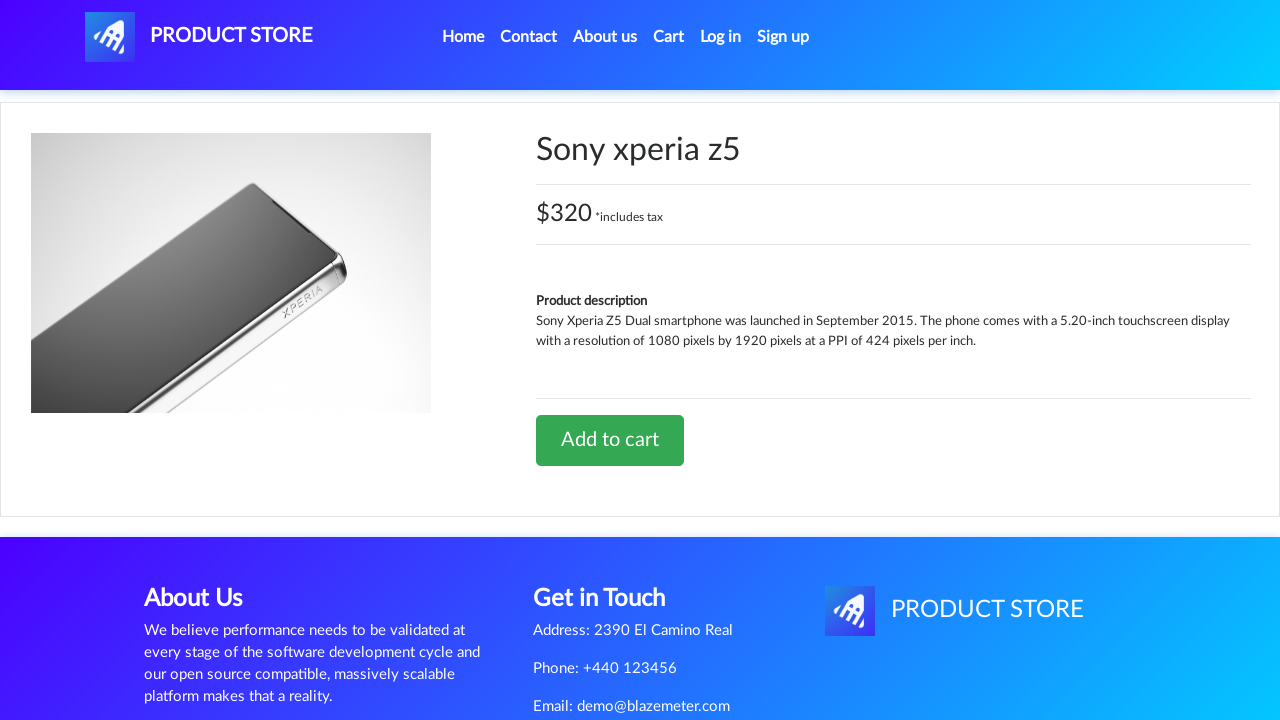

Navigated back from product 6 to main page
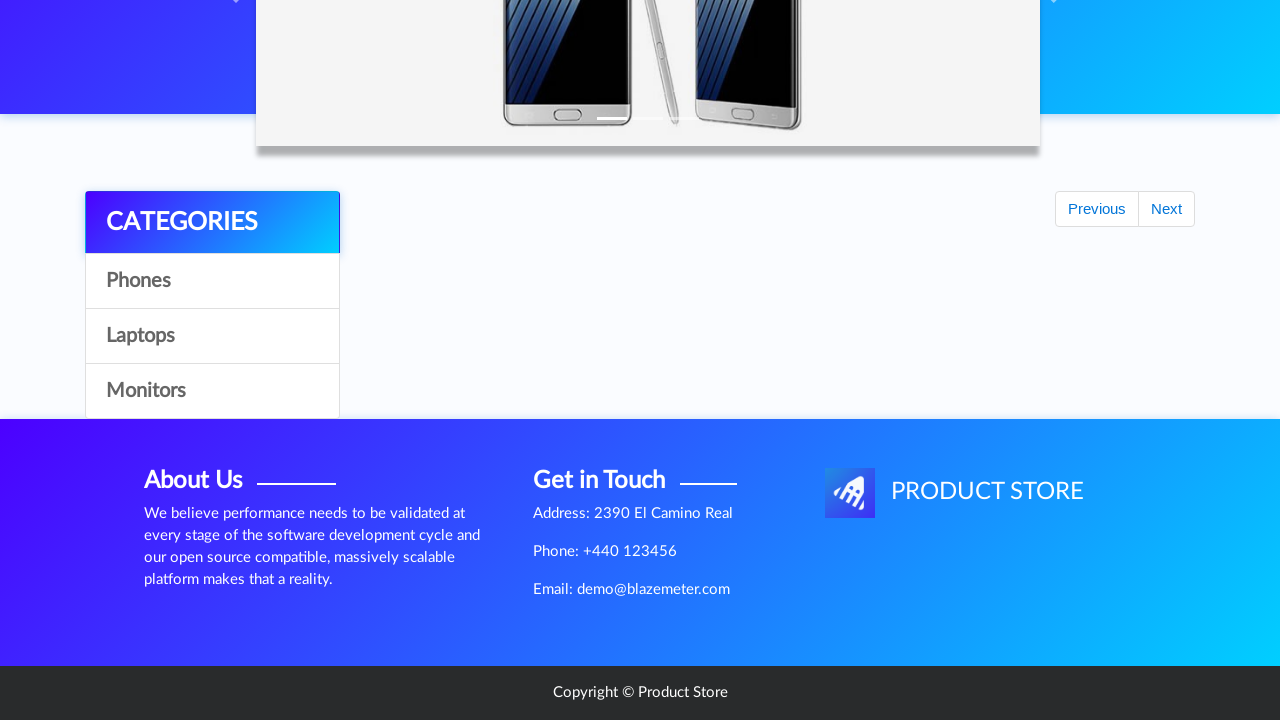

Main products table loaded after returning from product 6
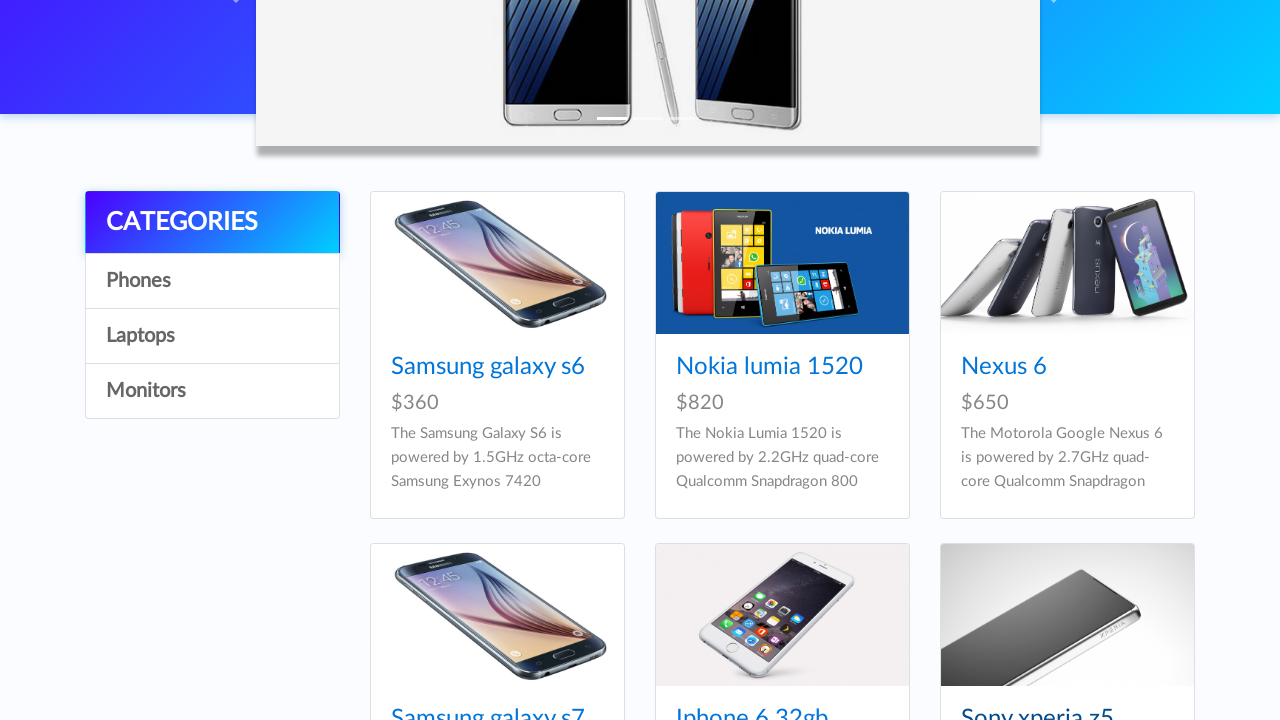

Clicked product 7 link at (461, 361) on .card-title a >> nth=6
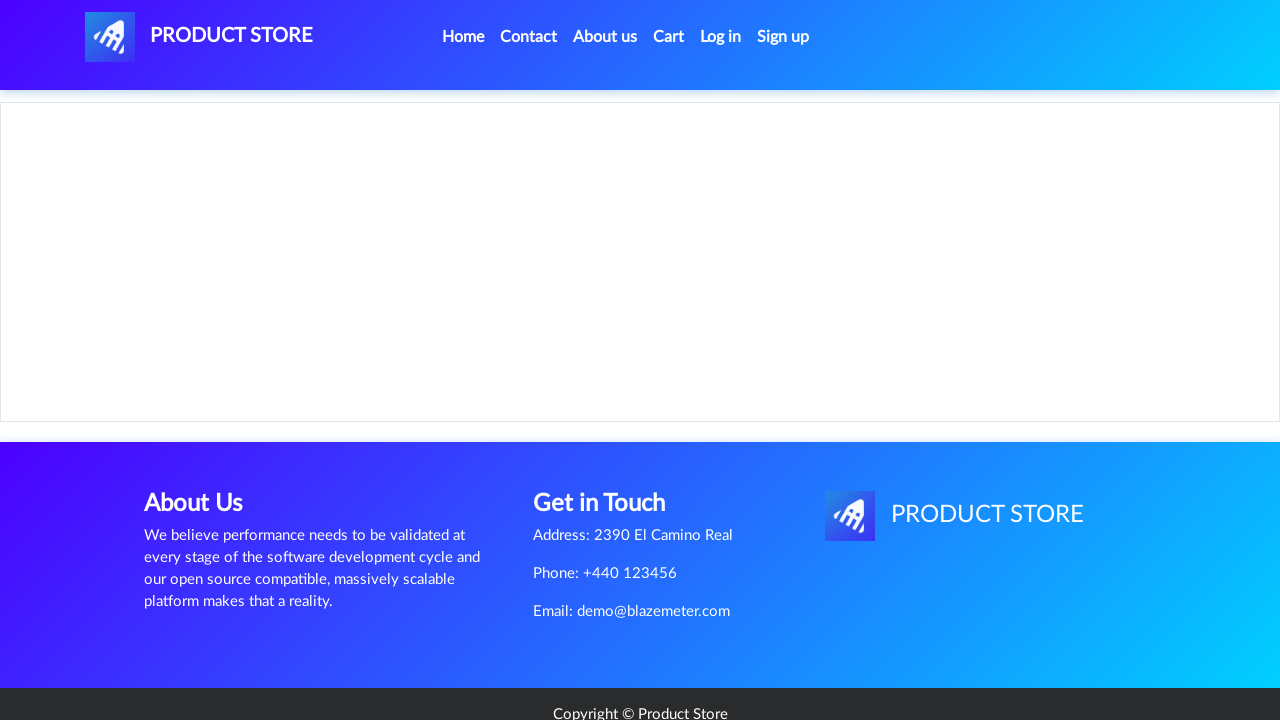

Product 7 page loaded and product name visible
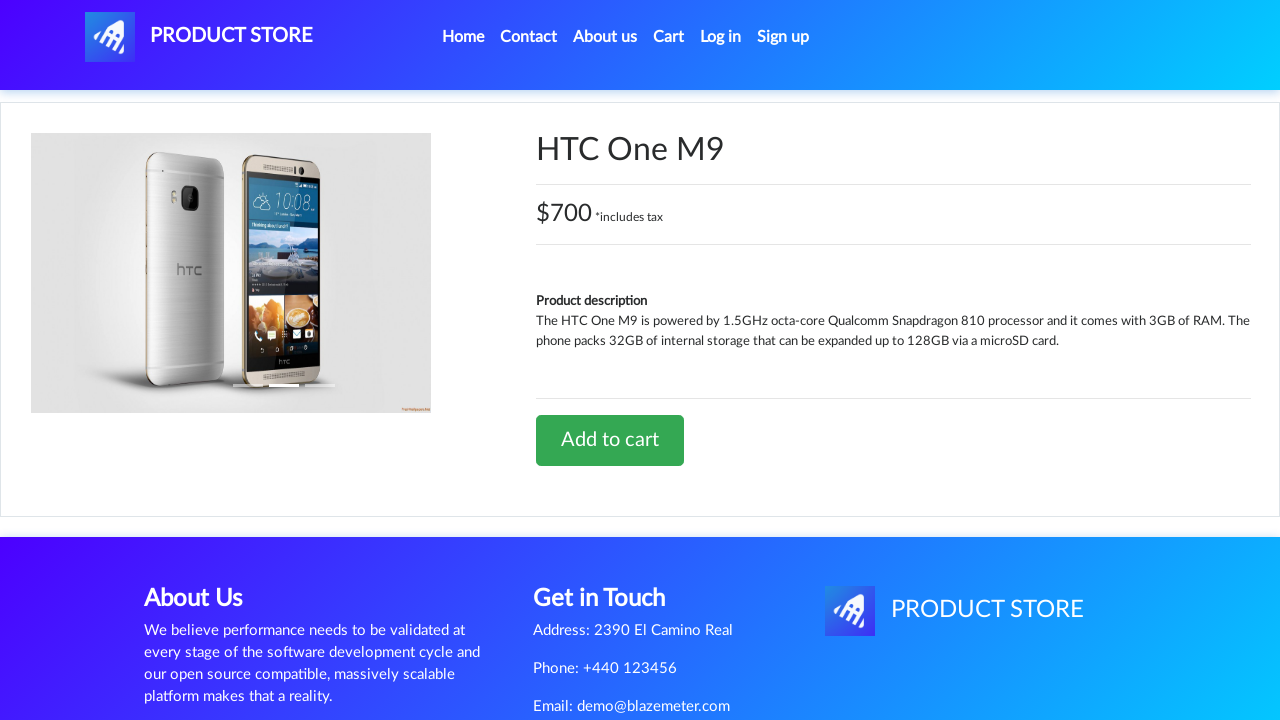

Navigated back from product 7 to main page
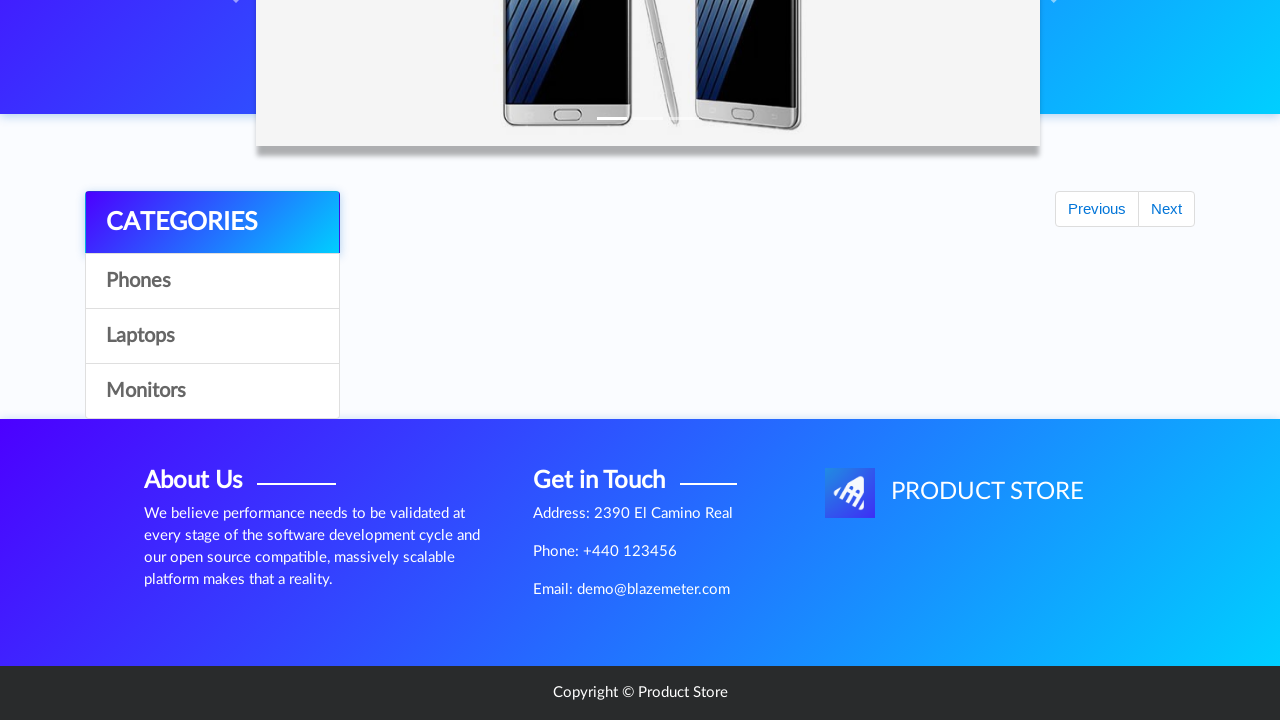

Main products table loaded after returning from product 7
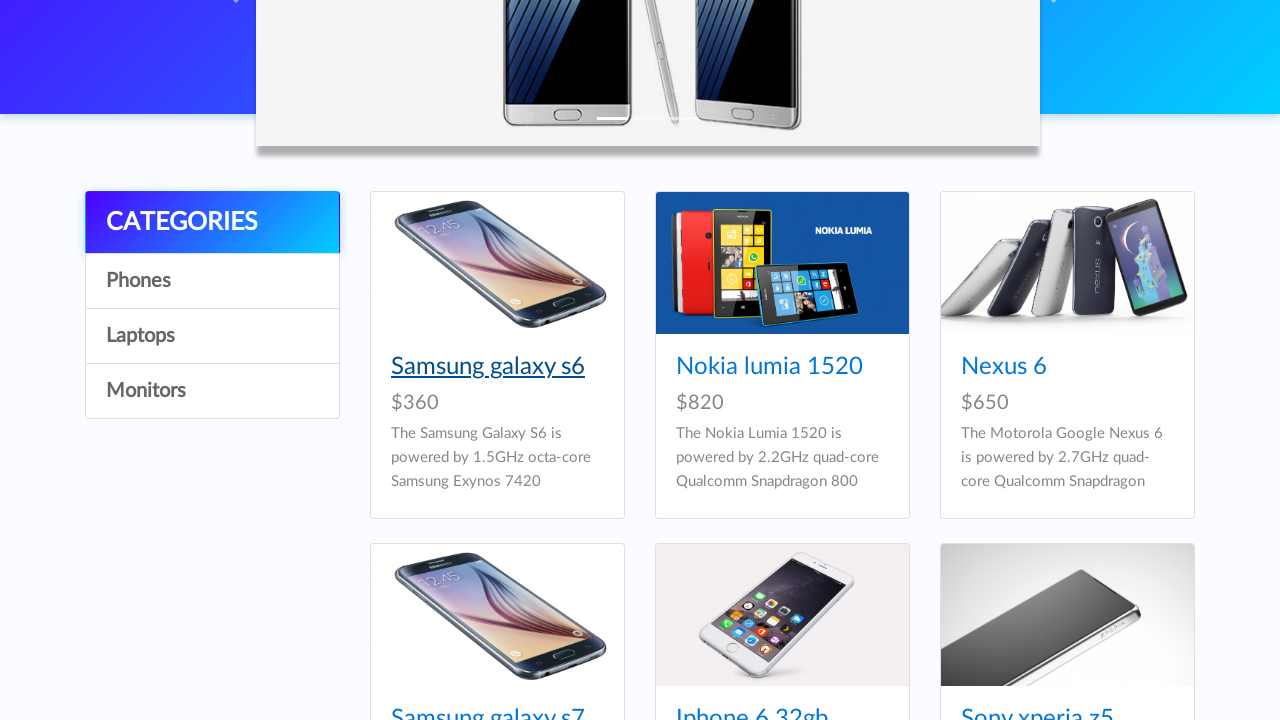

Clicked product 8 link at (739, 361) on .card-title a >> nth=7
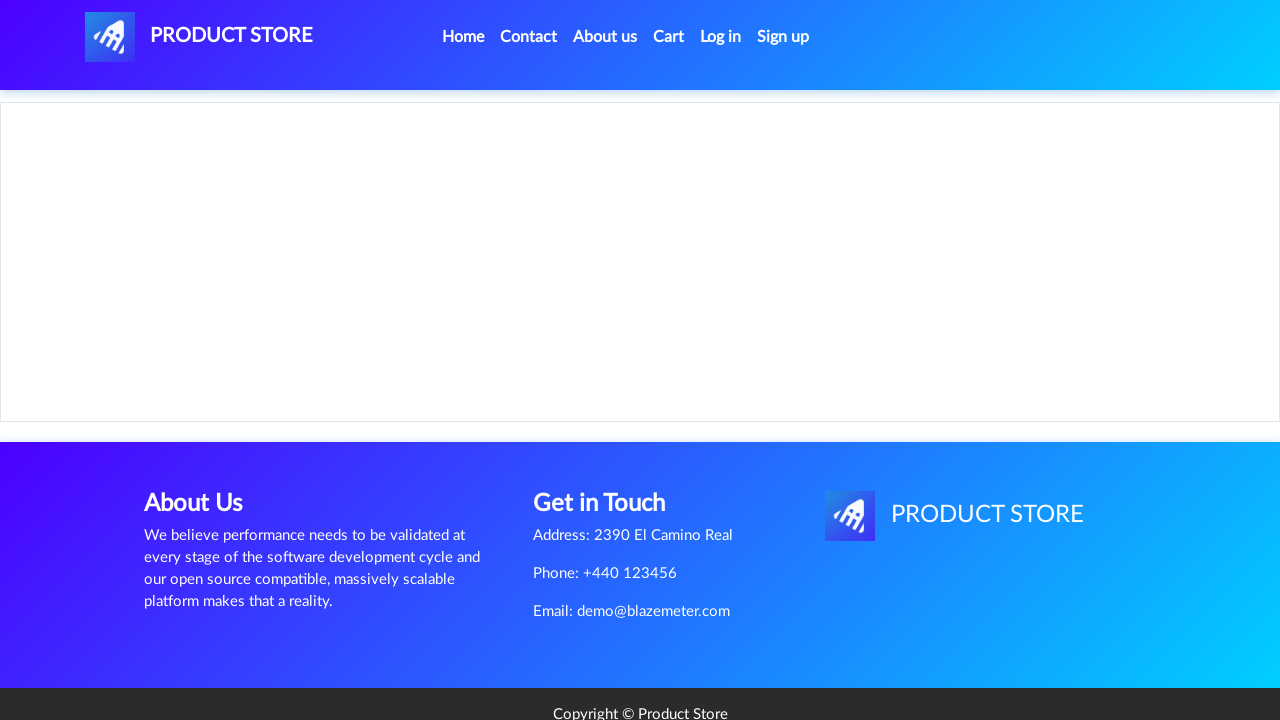

Product 8 page loaded and product name visible
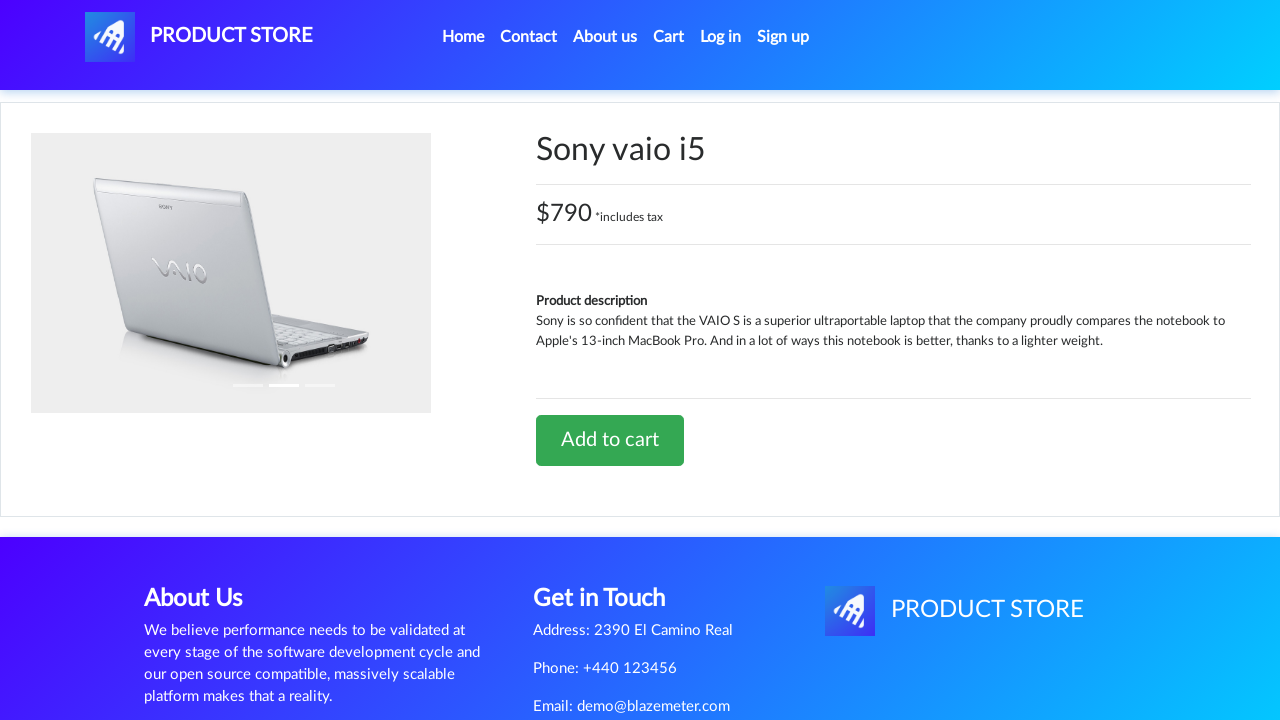

Navigated back from product 8 to main page
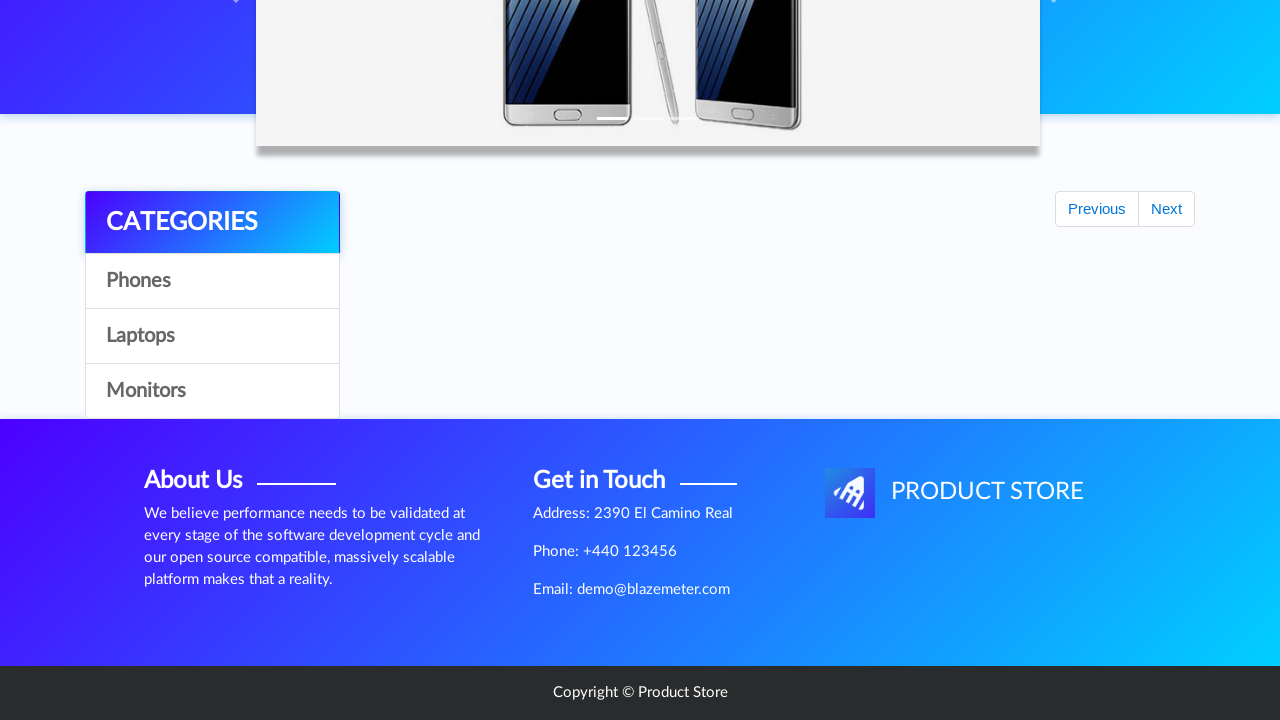

Main products table loaded after returning from product 8
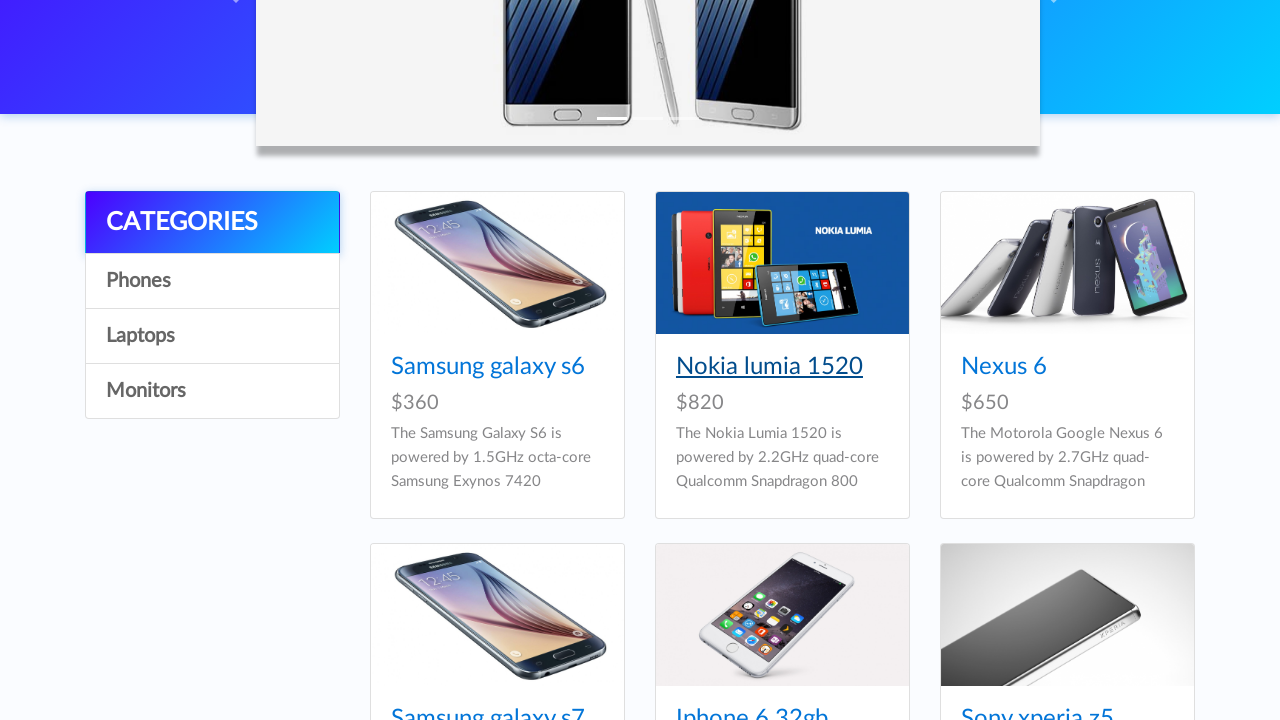

Clicked product 9 link at (1024, 361) on .card-title a >> nth=8
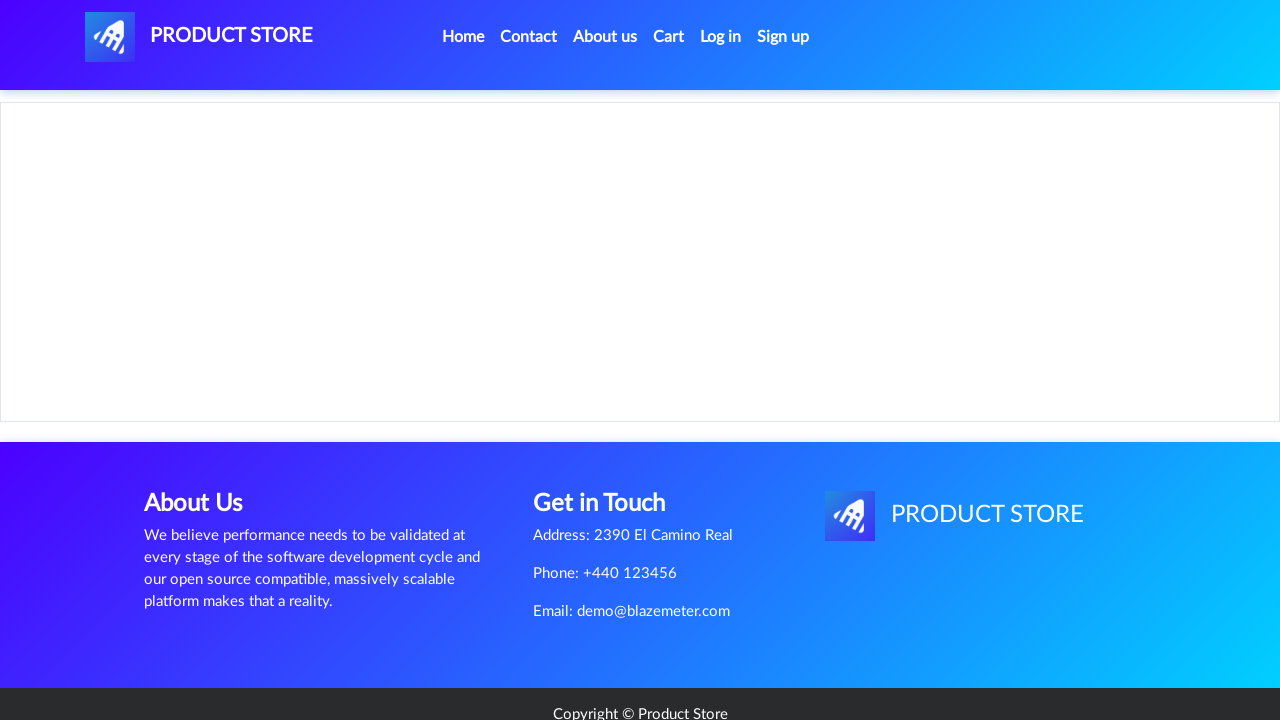

Product 9 page loaded and product name visible
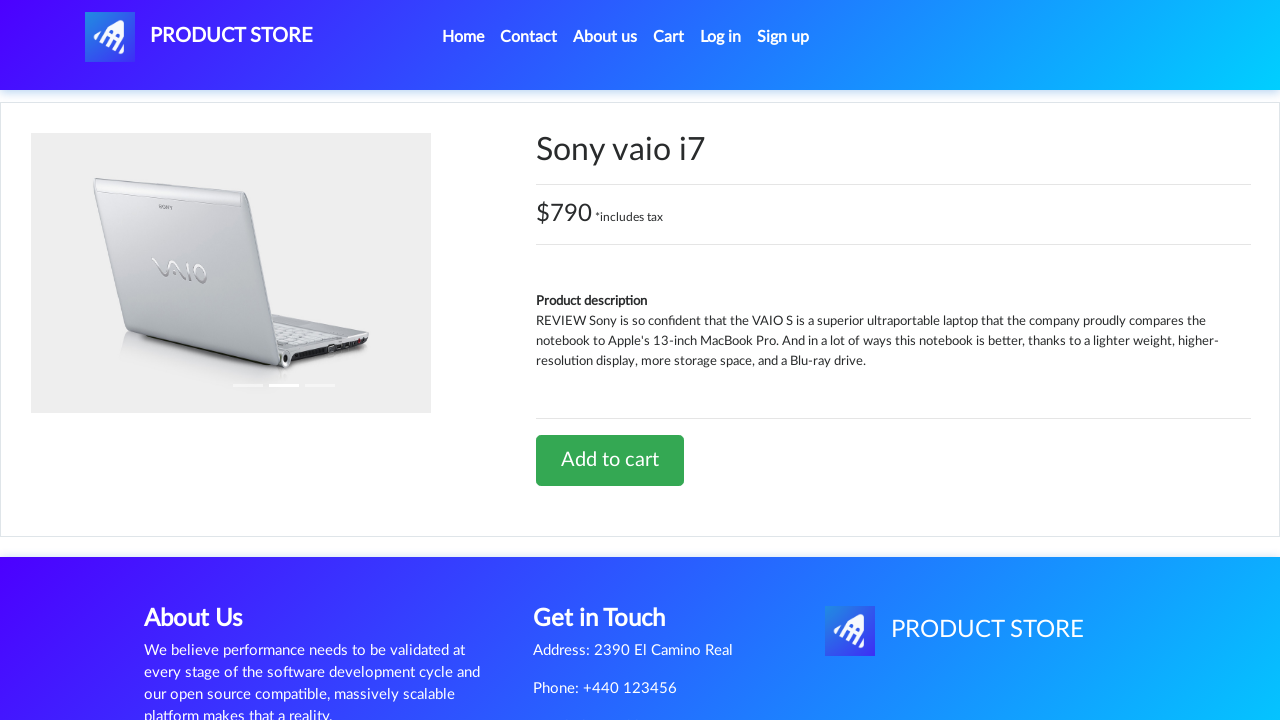

Navigated back from product 9 to main page
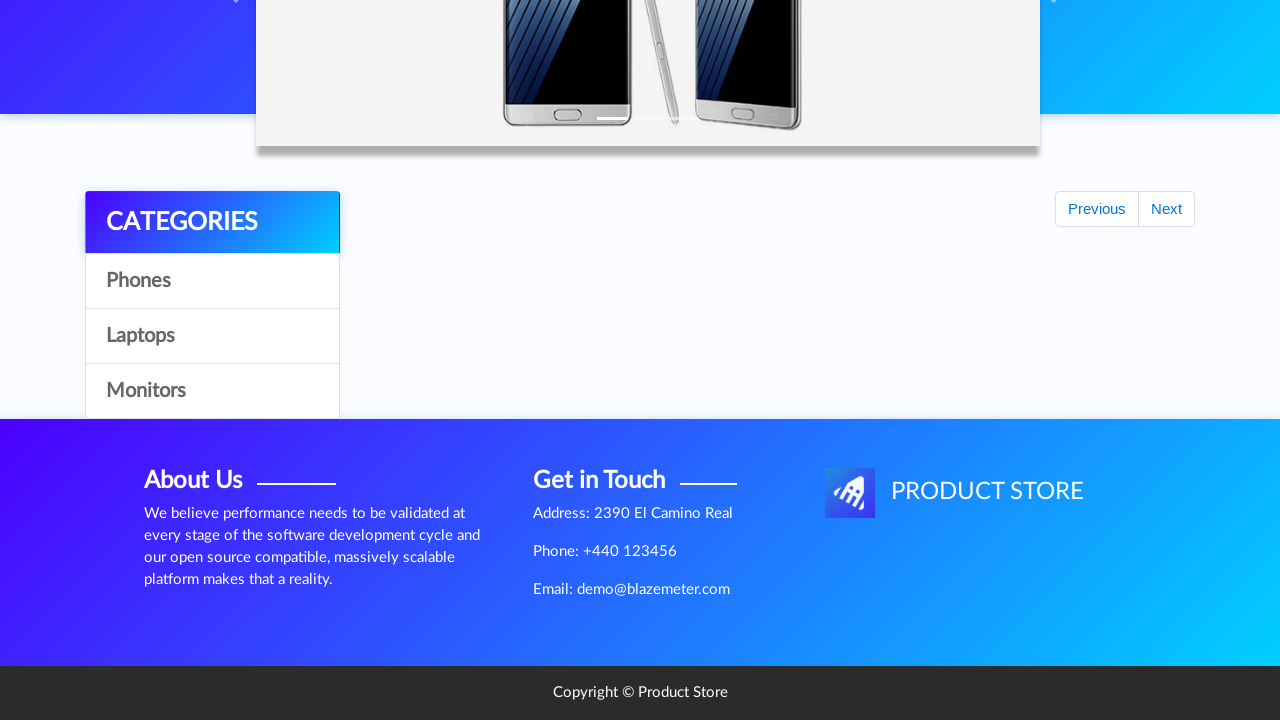

Main products table loaded after returning from product 9
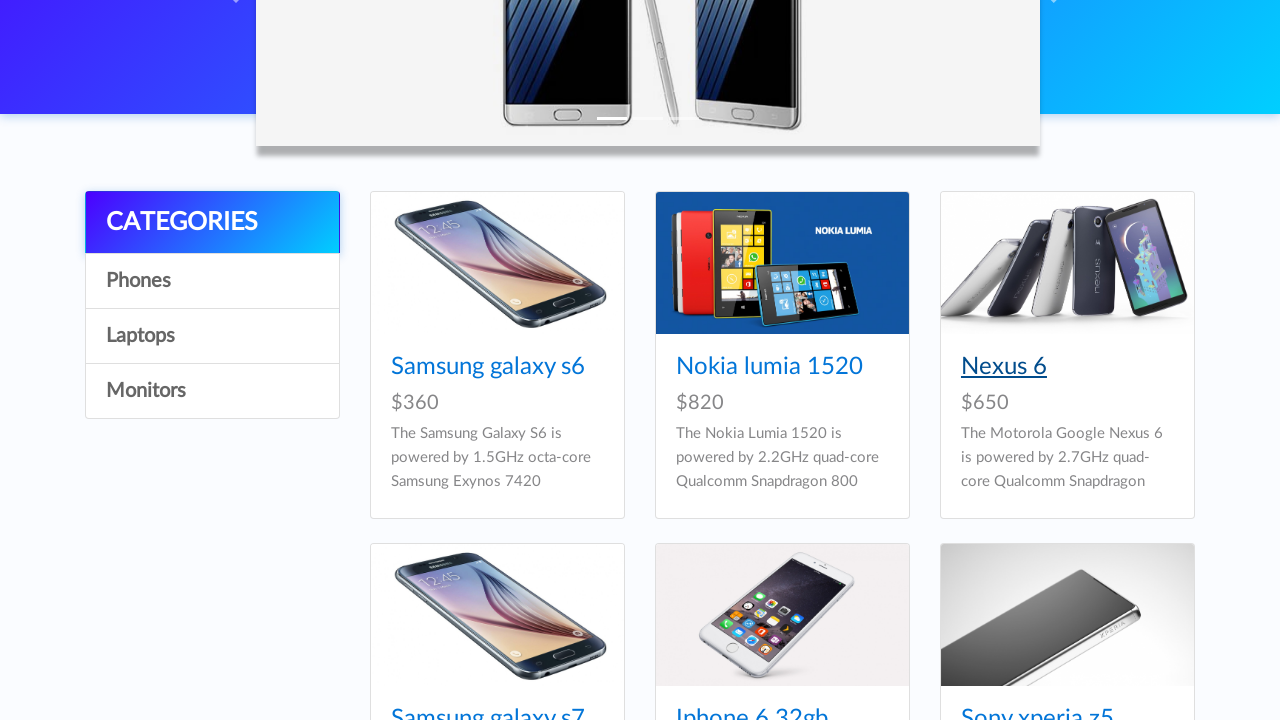

Clicked next pagination button to load next page of products at (1166, 385) on #next2
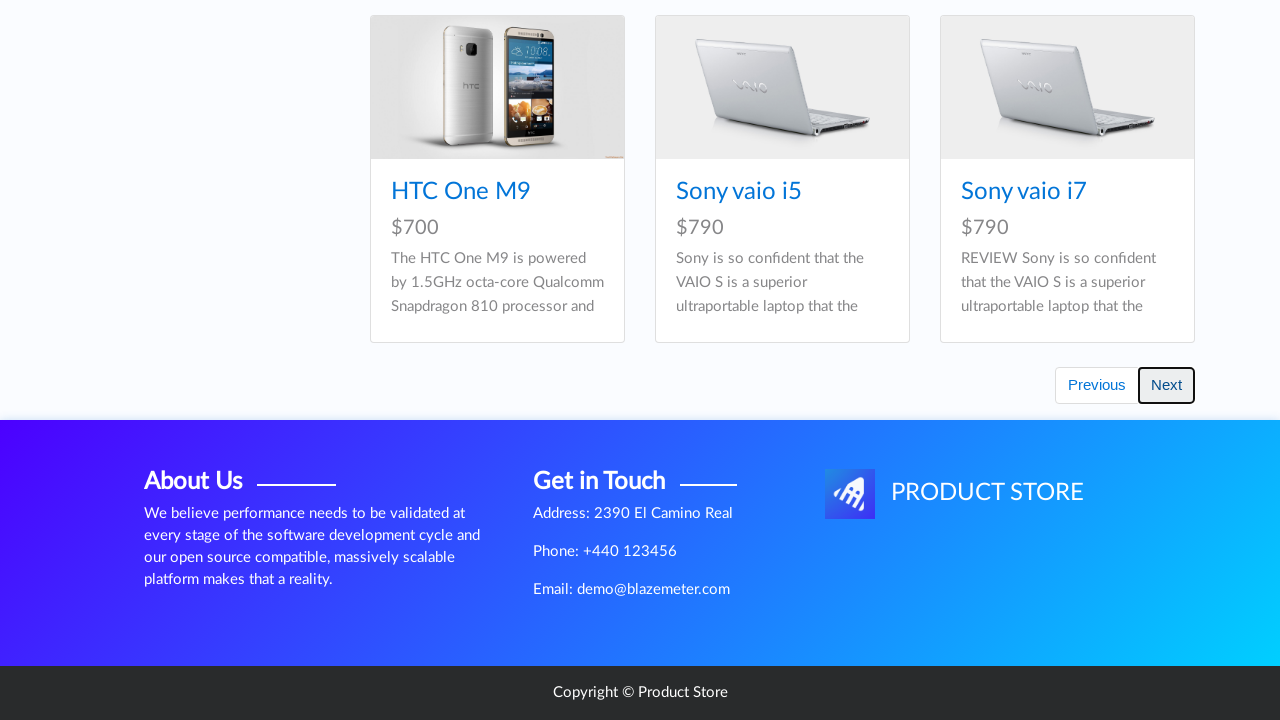

Waited 1 second for next page to load
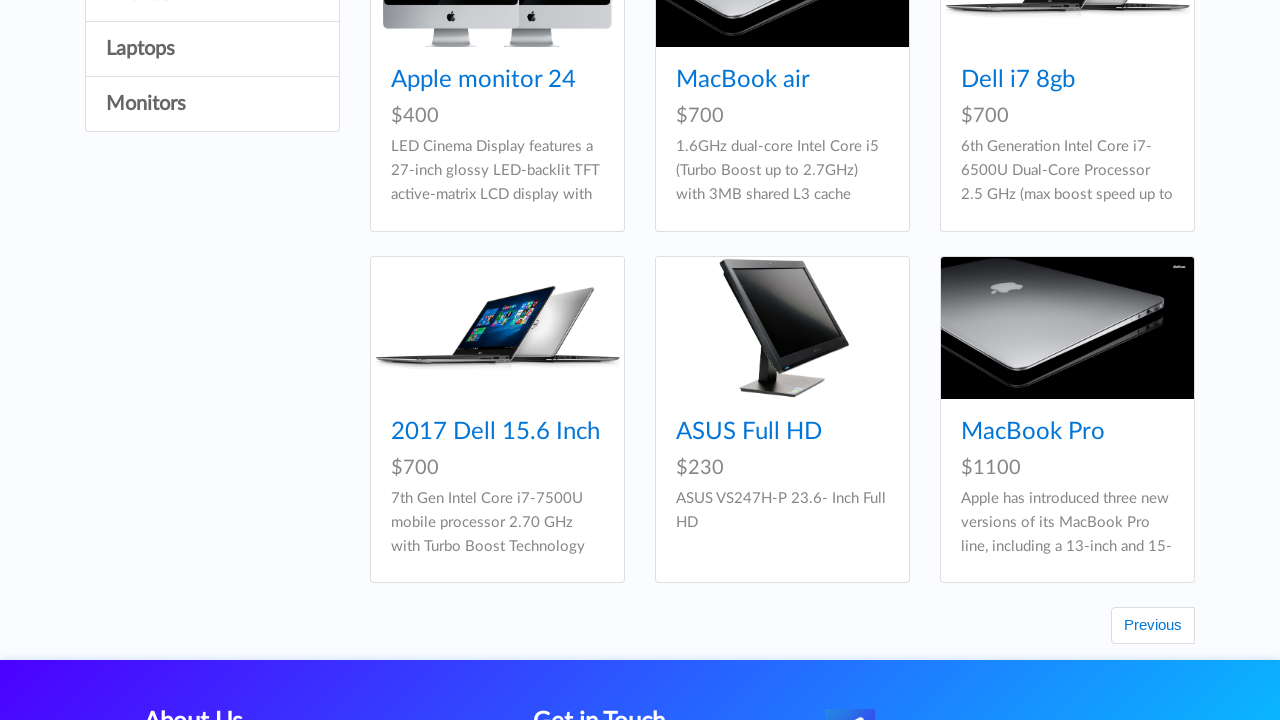

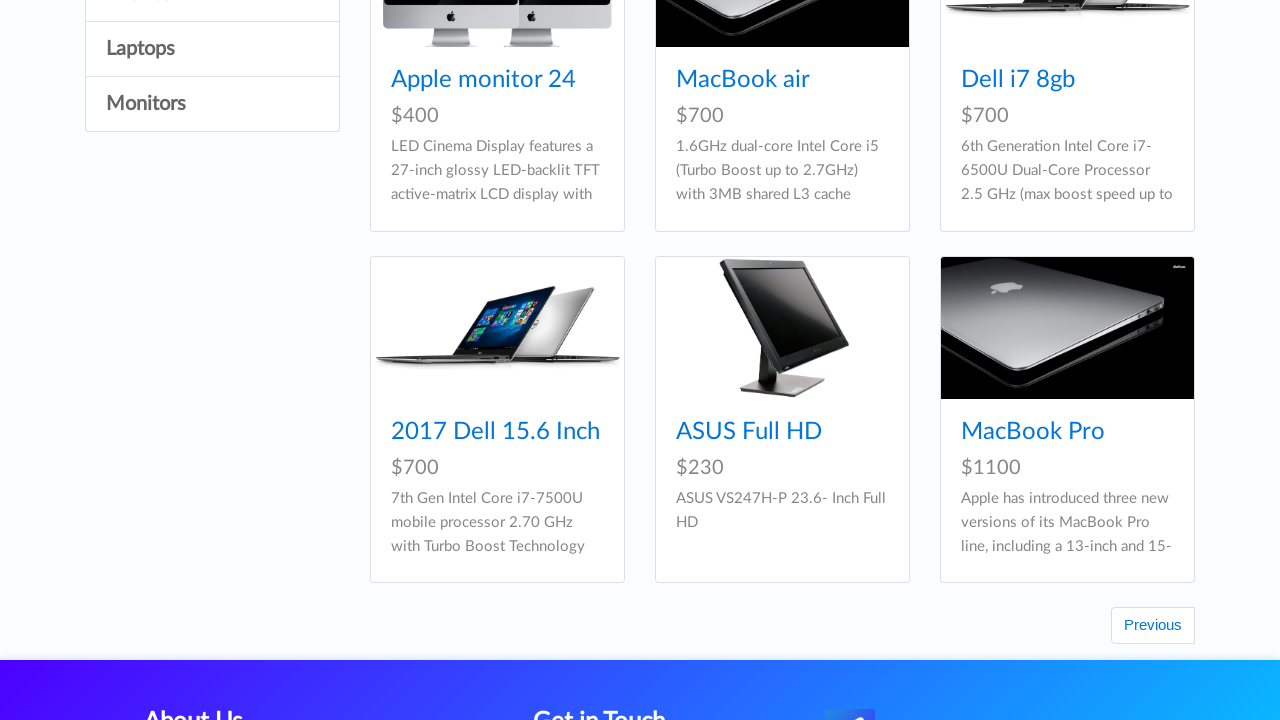